Tests iterating through all options in a classic dropdown by selecting each option sequentially

Starting URL: https://demoqa.com/select-menu

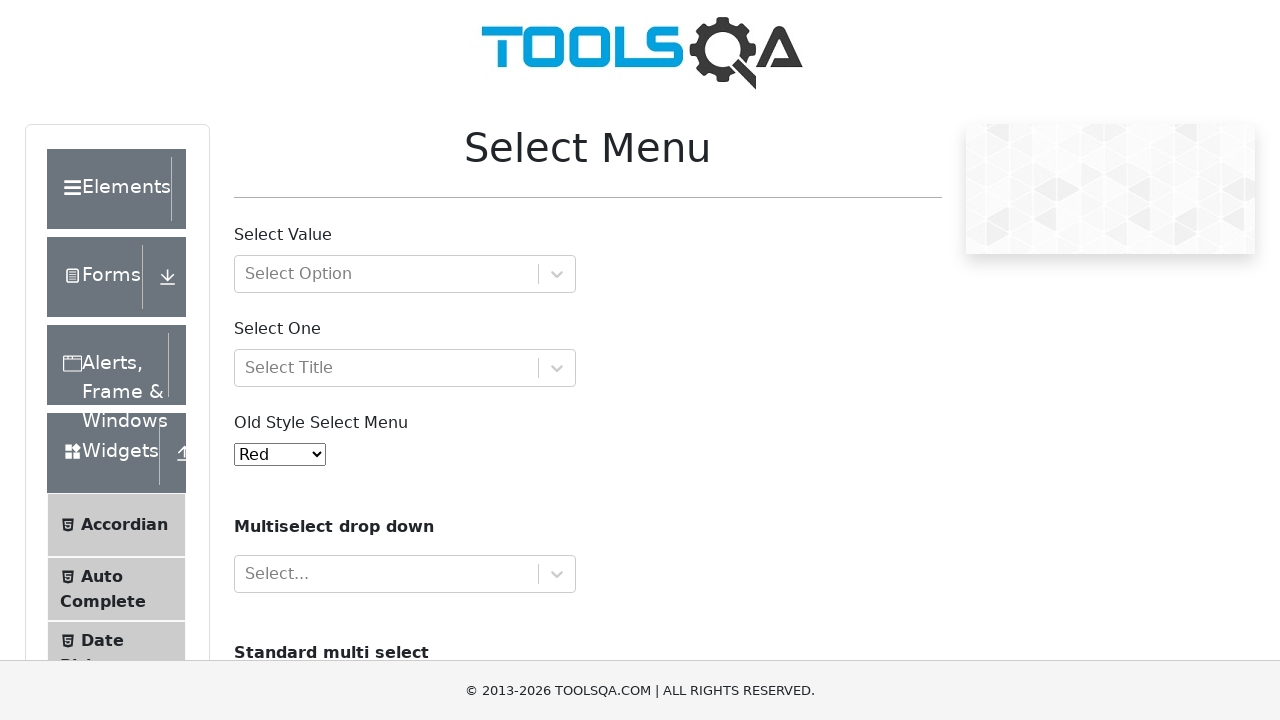

Waited for dropdown #oldSelectMenu to be visible
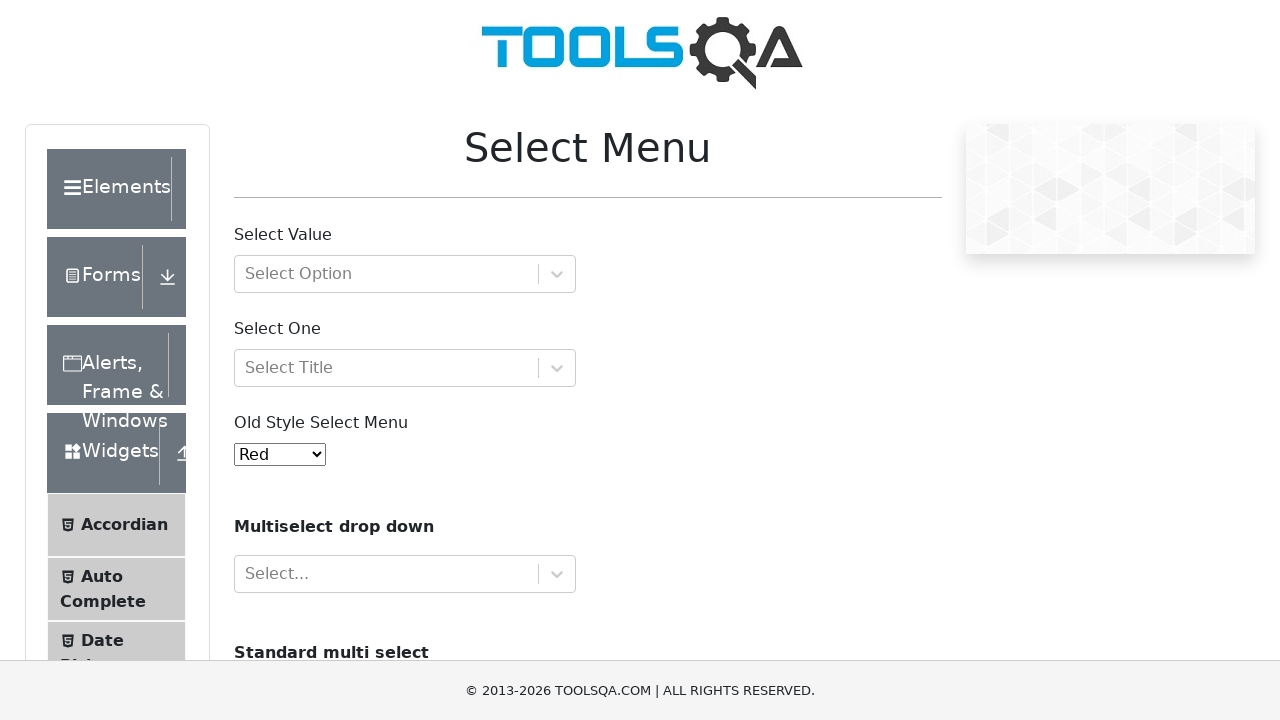

Retrieved all options from the dropdown
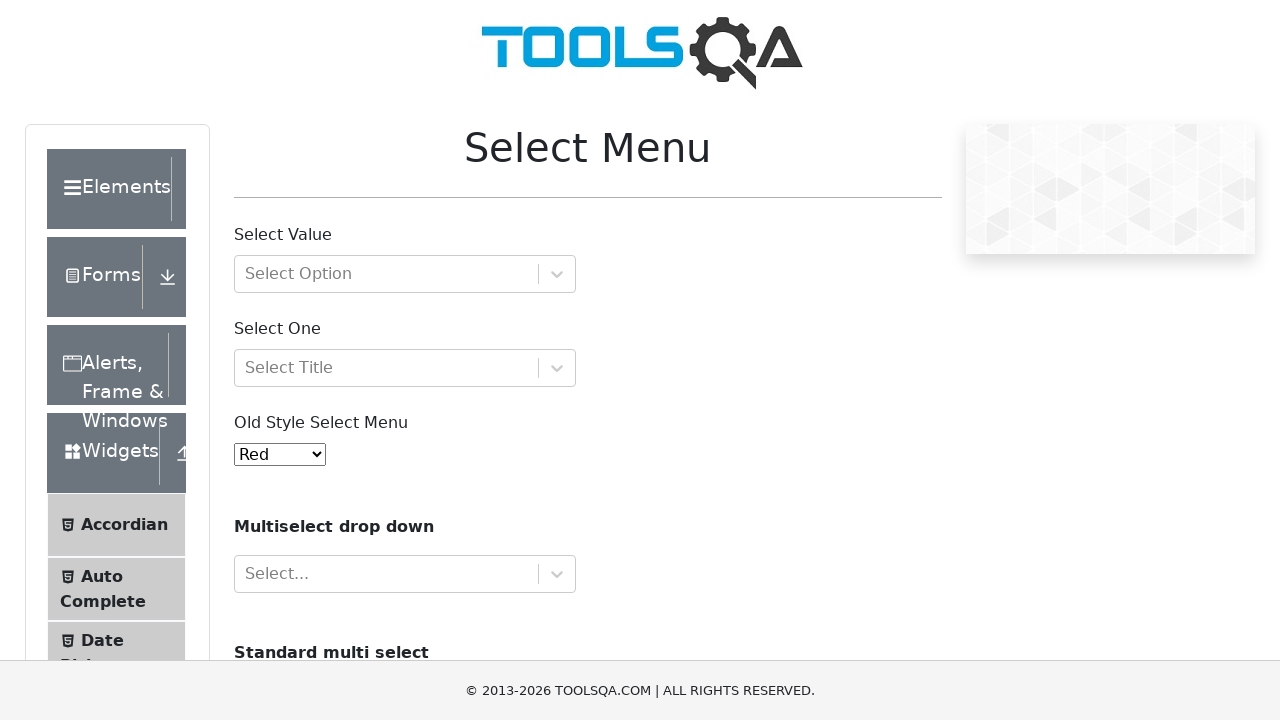

Selected dropdown option by label: 'Red' on #oldSelectMenu
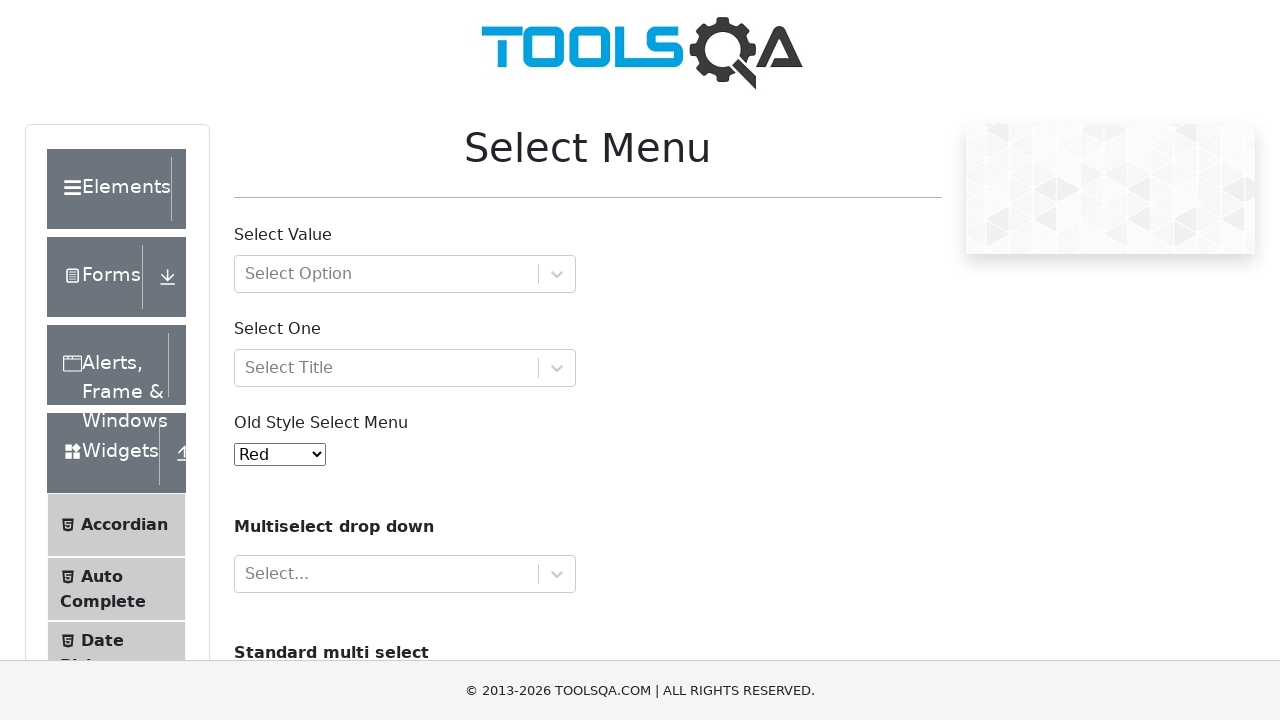

Waited 500ms after selection
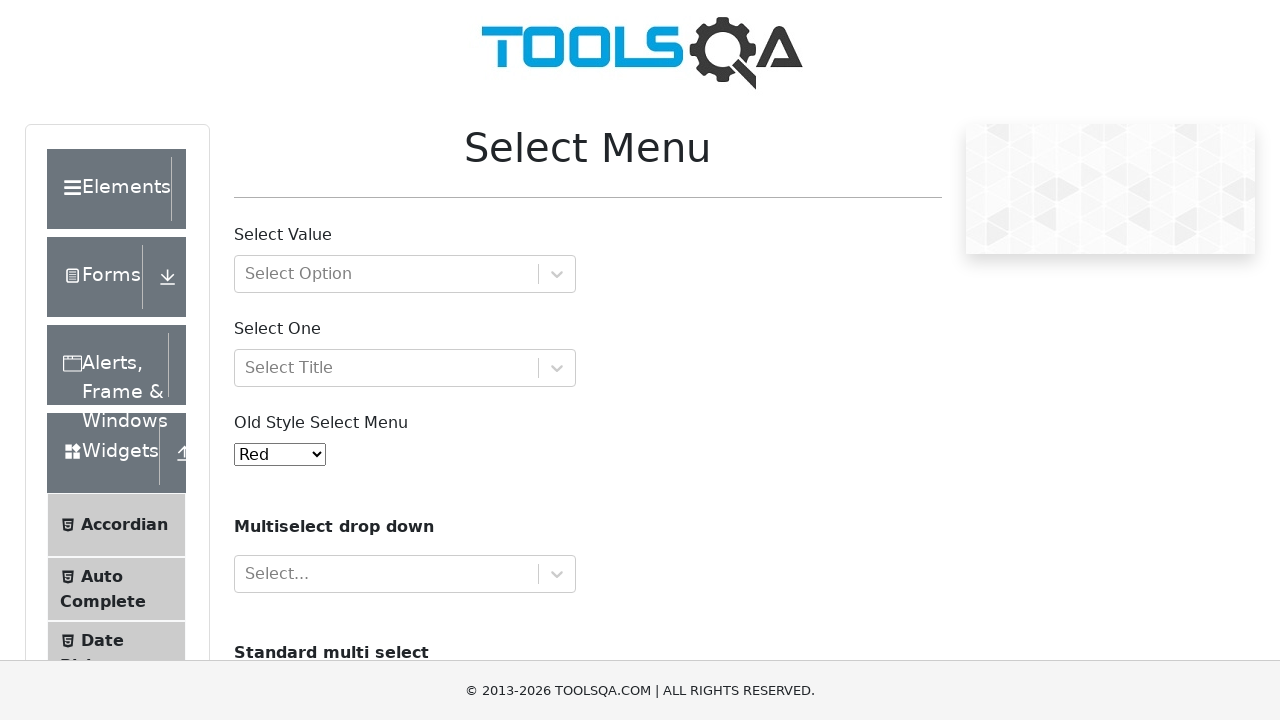

Selected dropdown option by label: 'Blue' on #oldSelectMenu
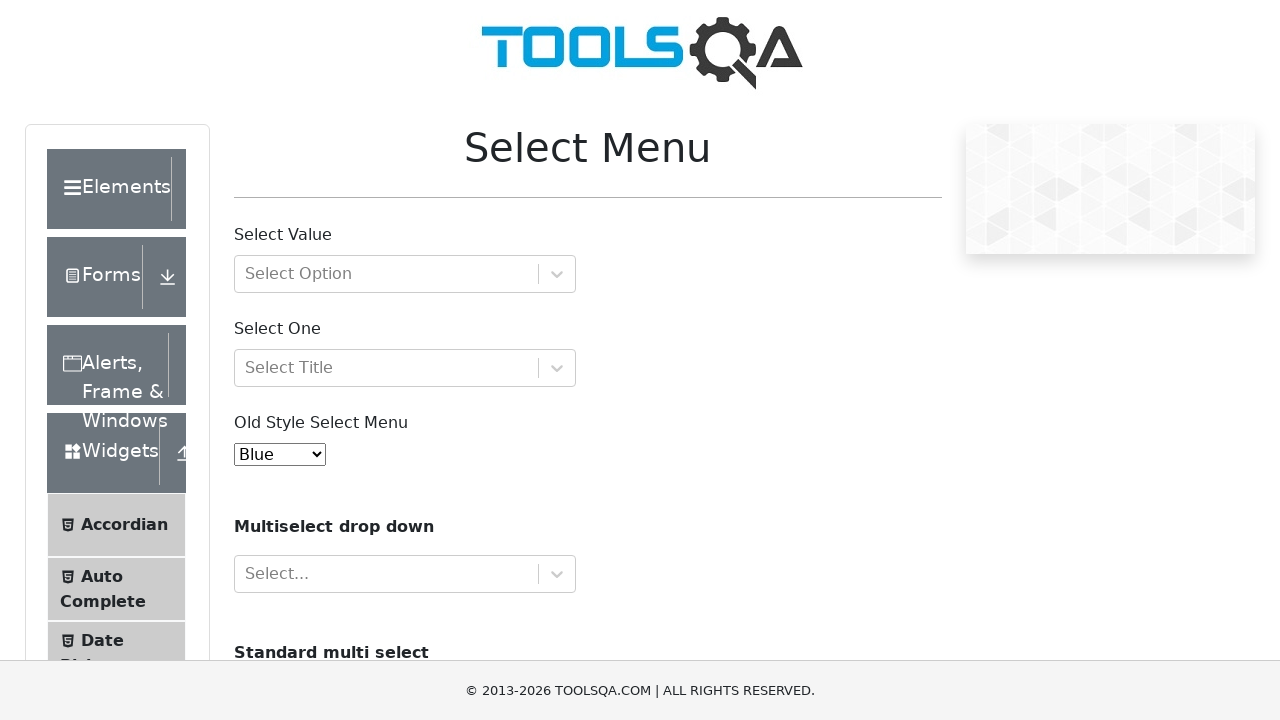

Waited 500ms after selection
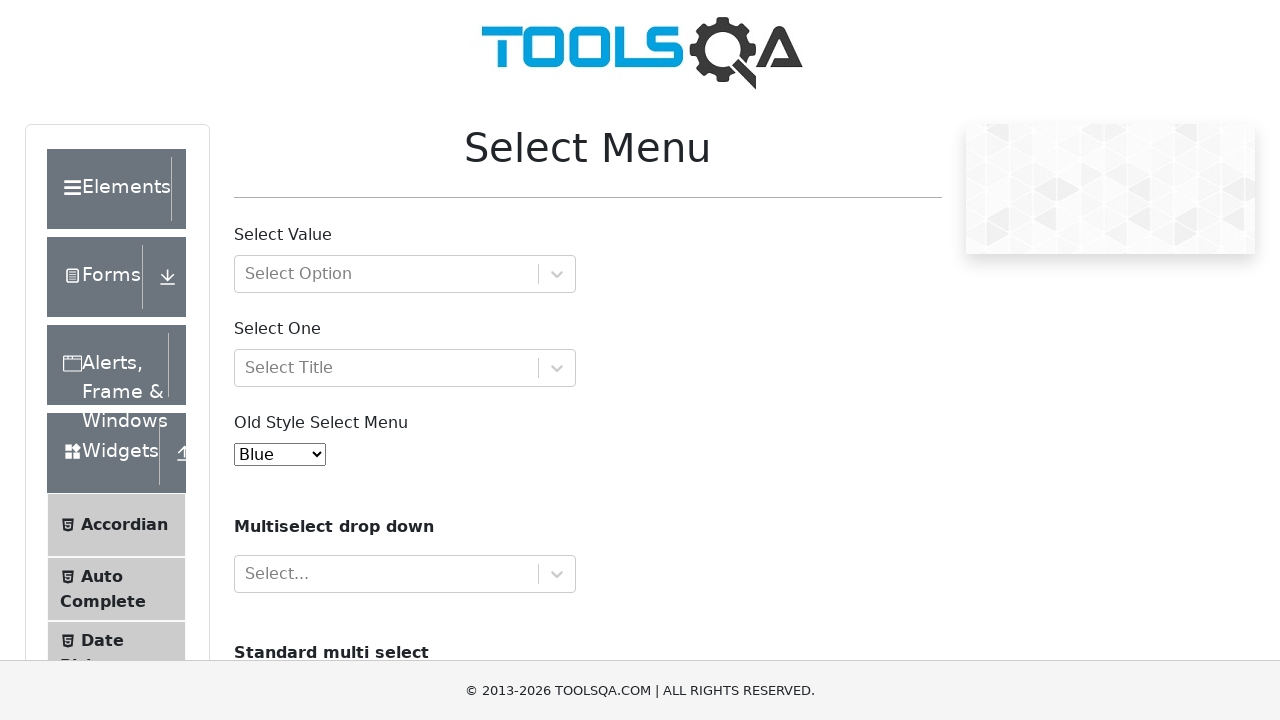

Selected dropdown option by label: 'Green' on #oldSelectMenu
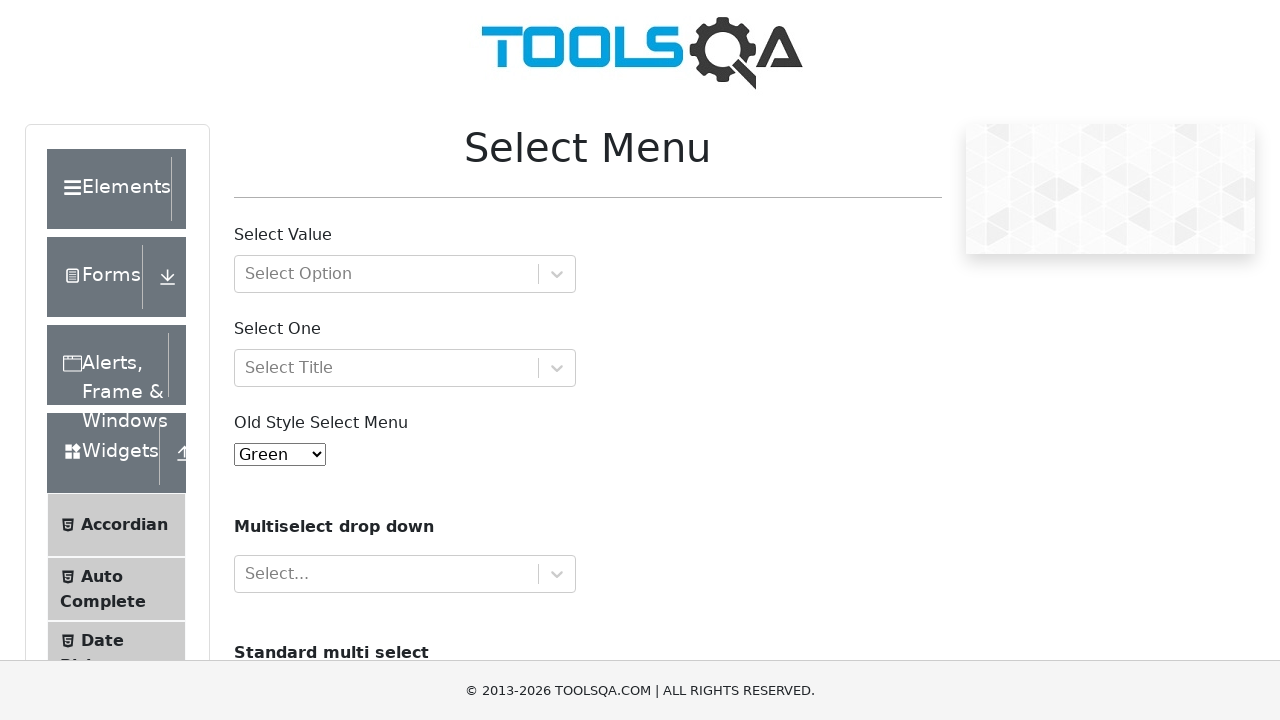

Waited 500ms after selection
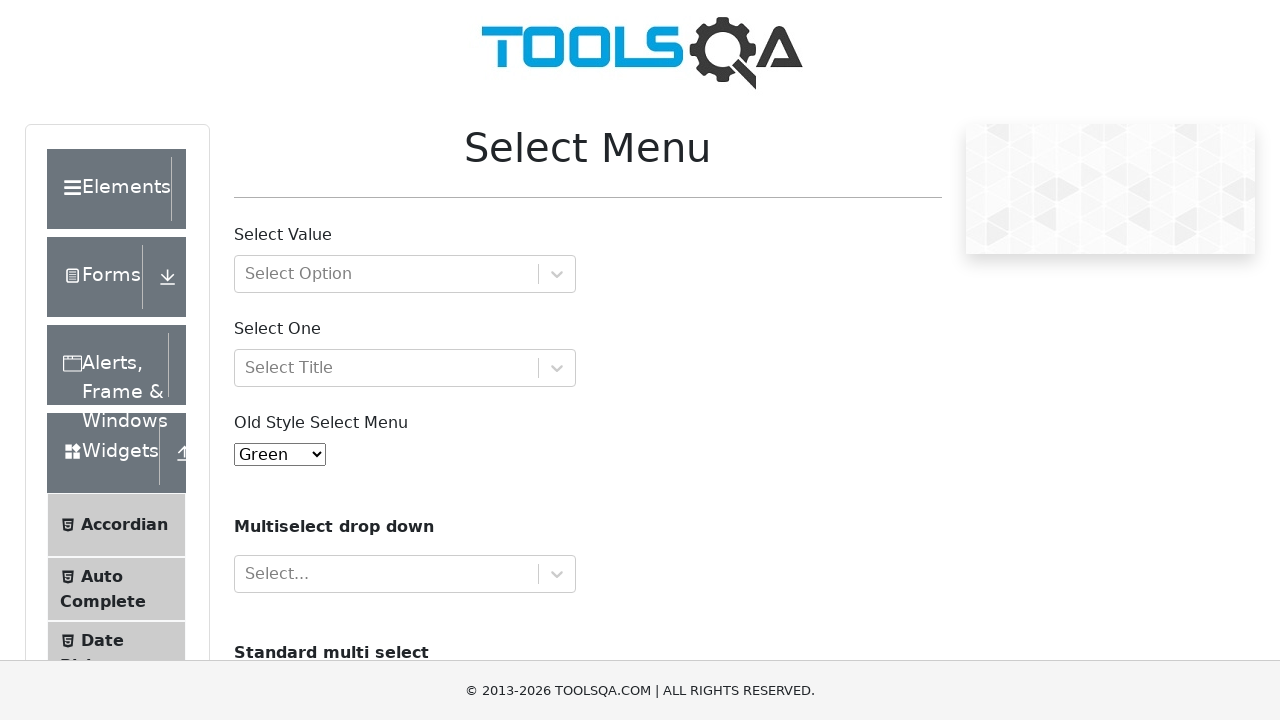

Selected dropdown option by label: 'Yellow' on #oldSelectMenu
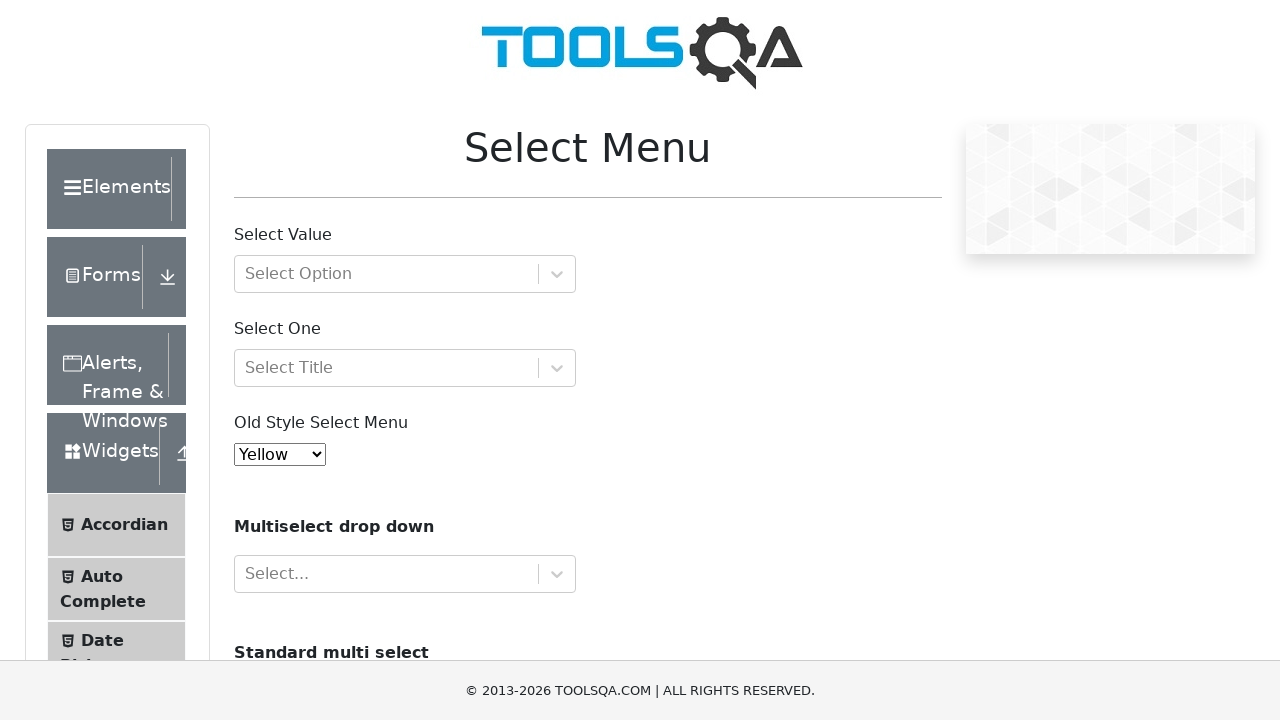

Waited 500ms after selection
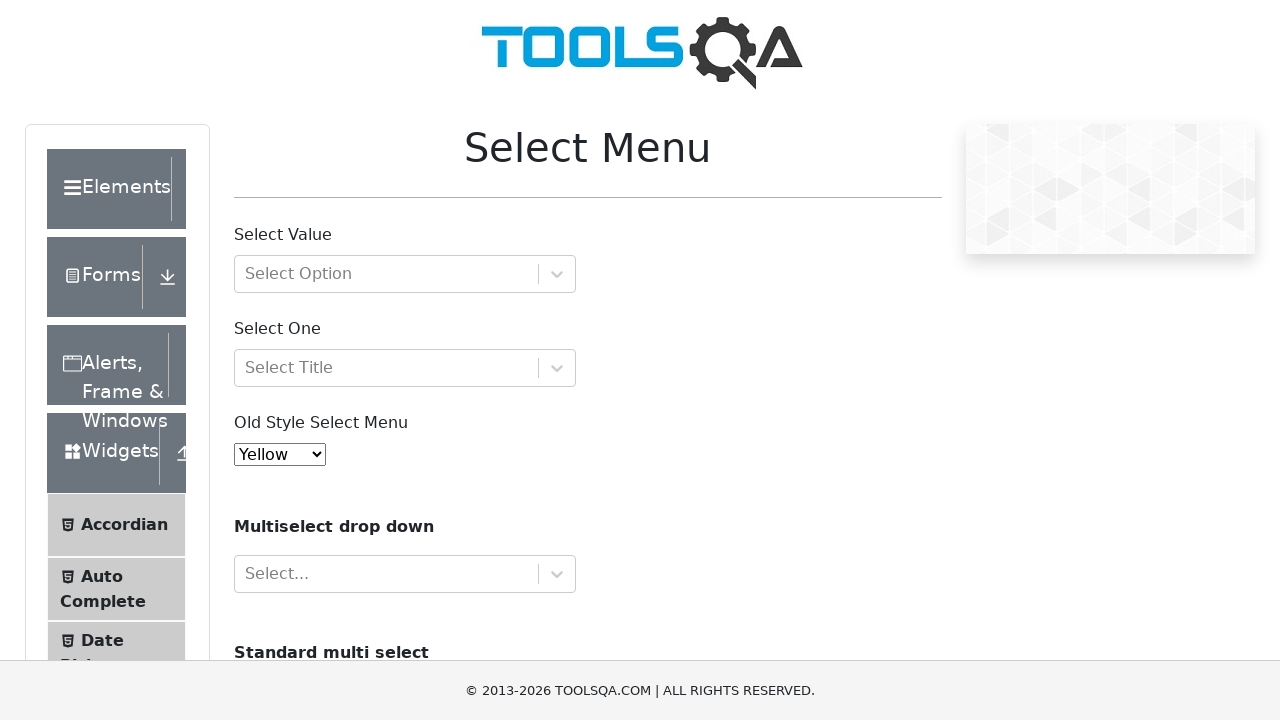

Selected dropdown option by label: 'Purple' on #oldSelectMenu
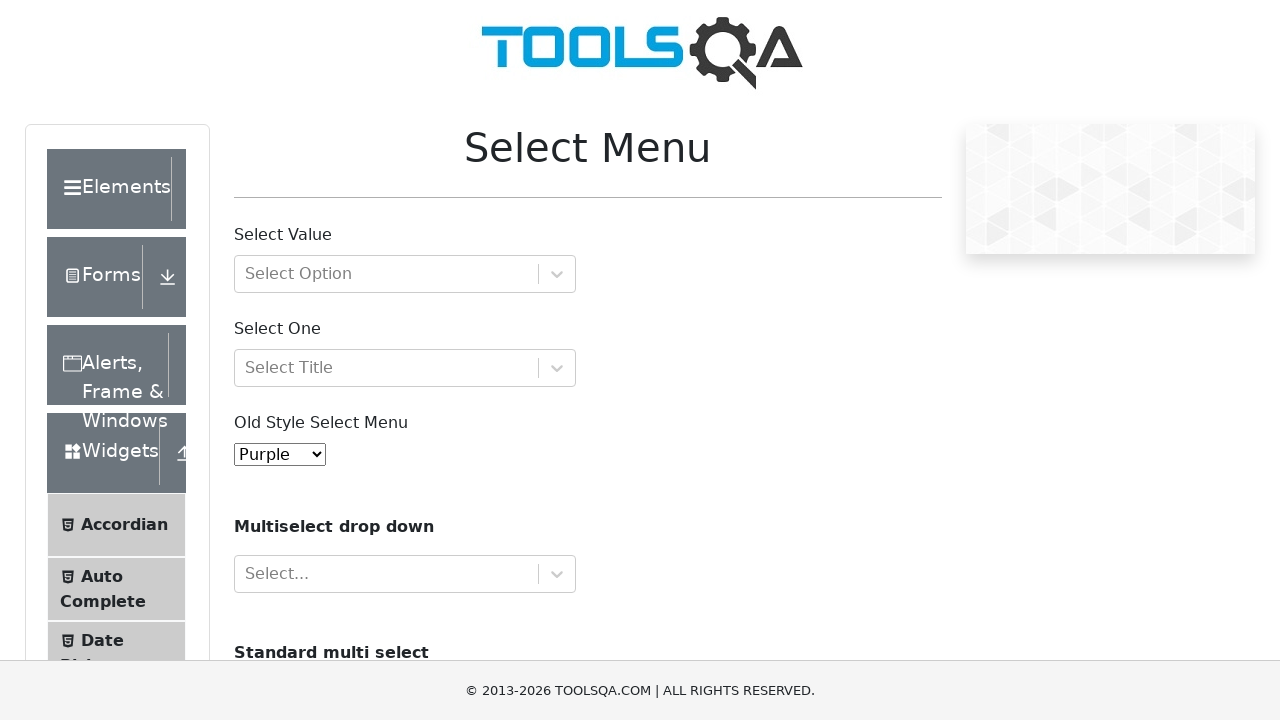

Waited 500ms after selection
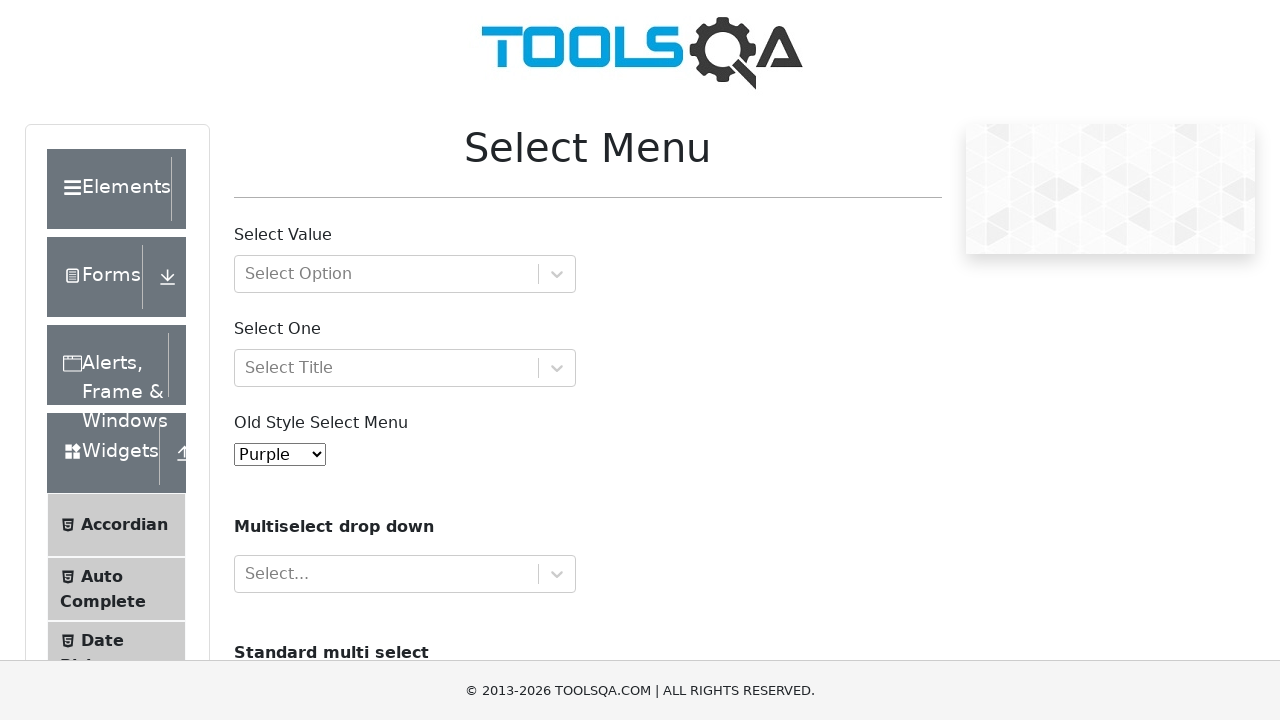

Selected dropdown option by label: 'Black' on #oldSelectMenu
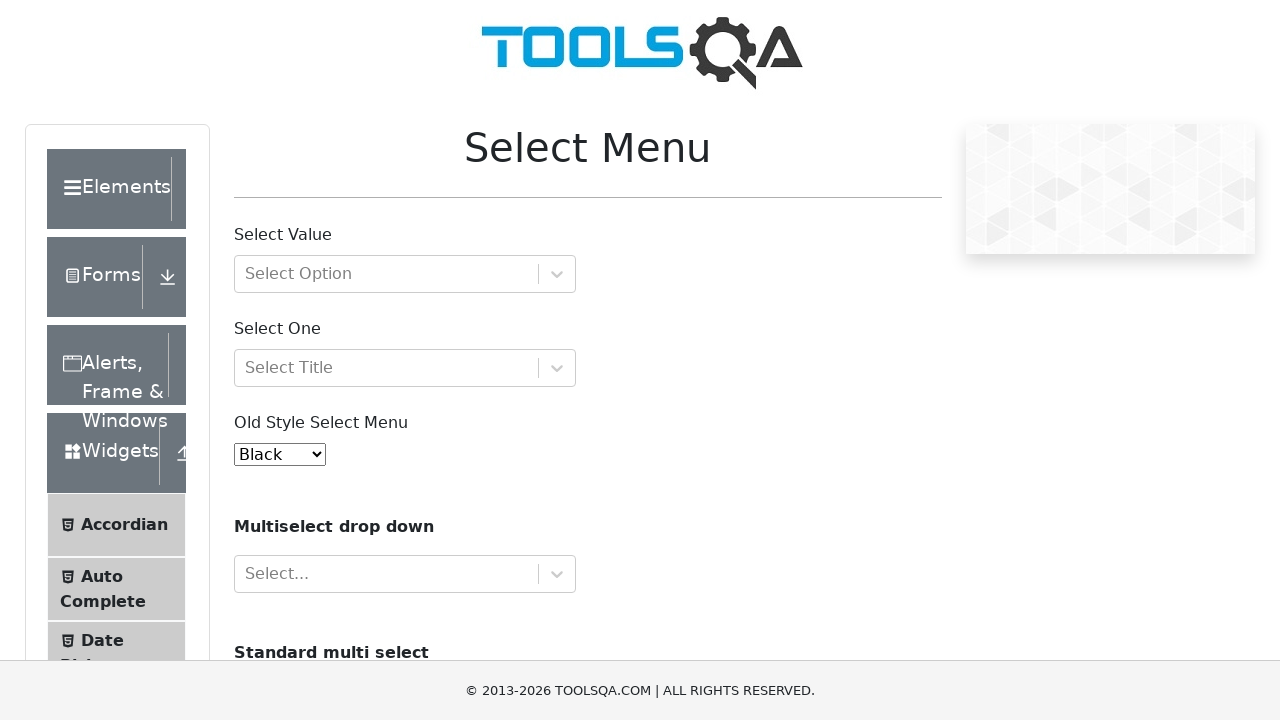

Waited 500ms after selection
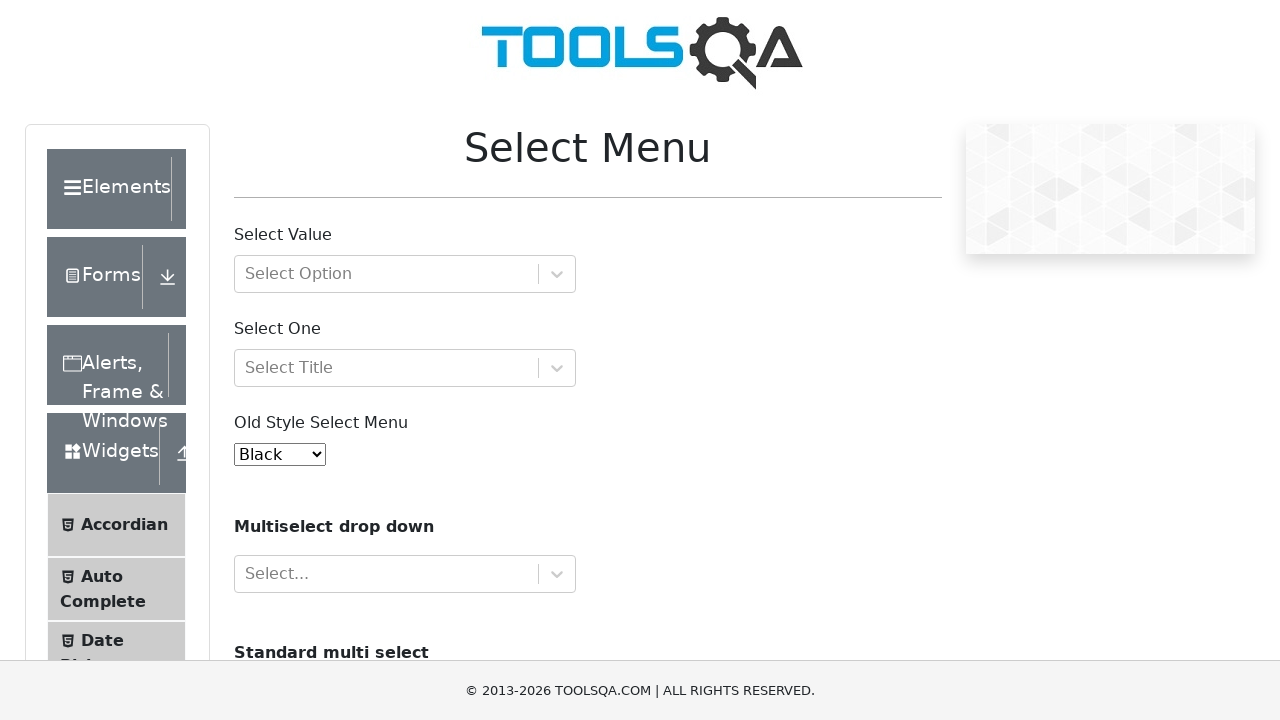

Selected dropdown option by label: 'White' on #oldSelectMenu
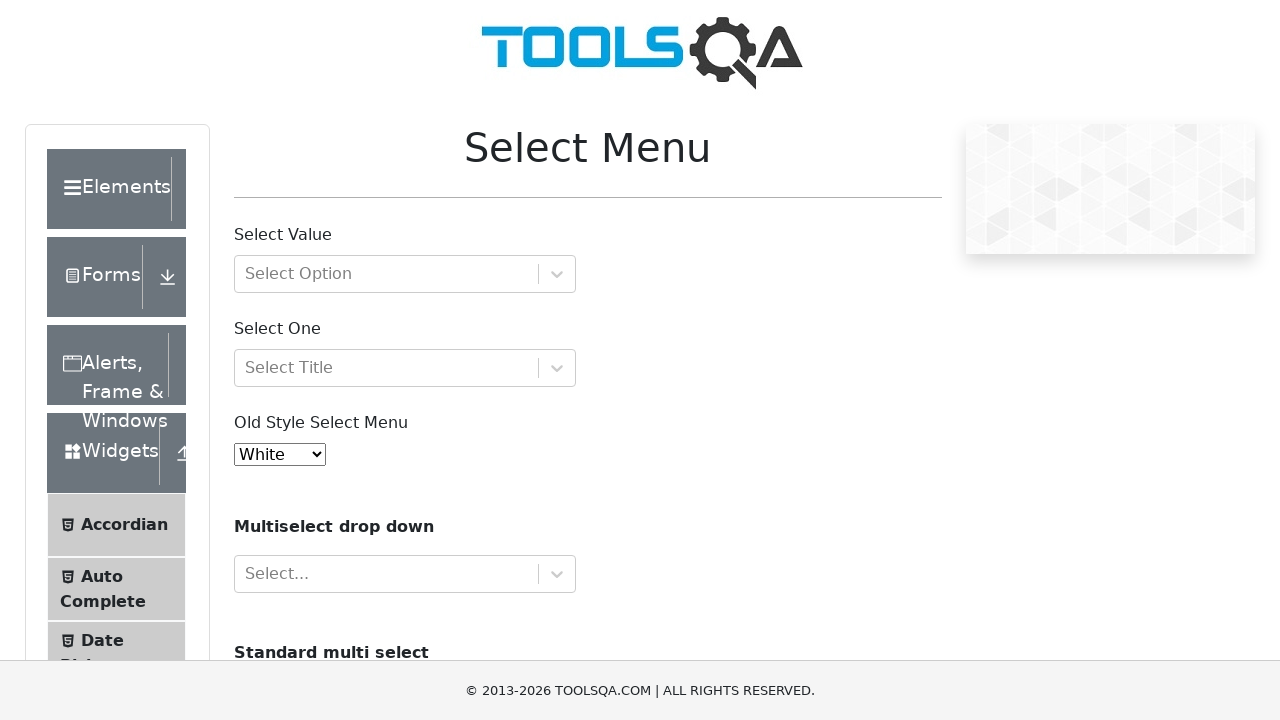

Waited 500ms after selection
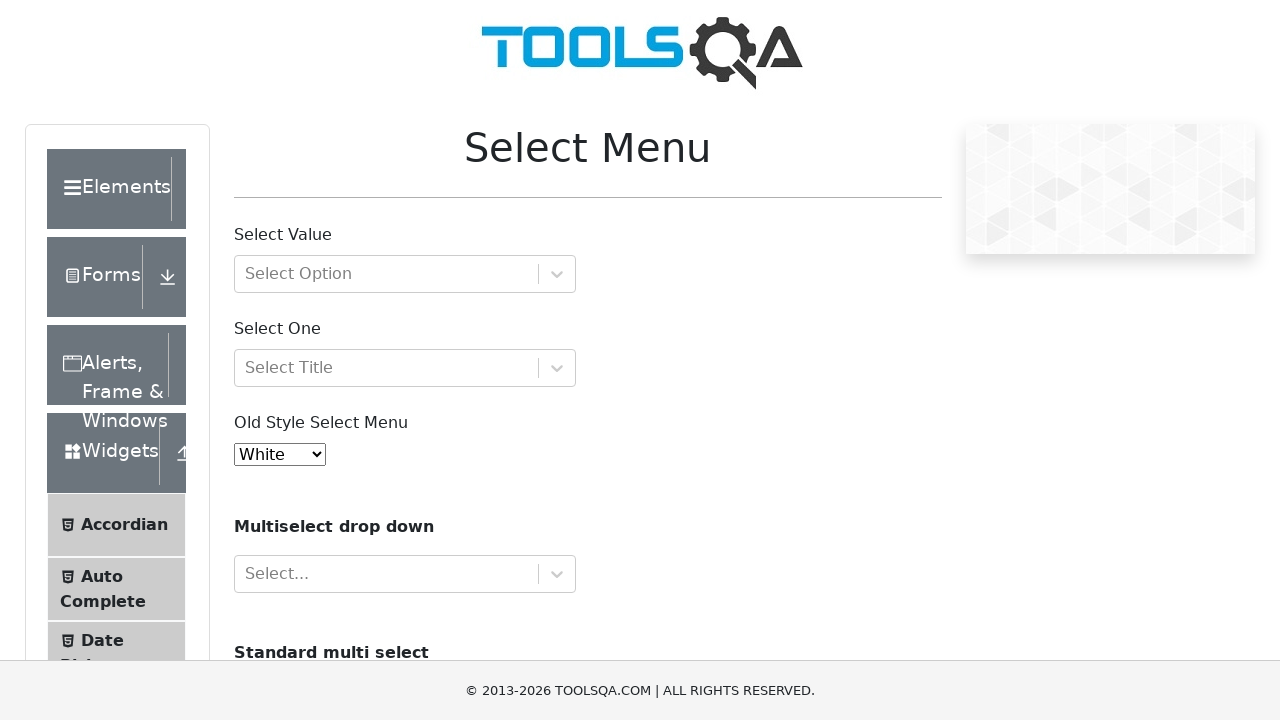

Selected dropdown option by label: 'Voilet' on #oldSelectMenu
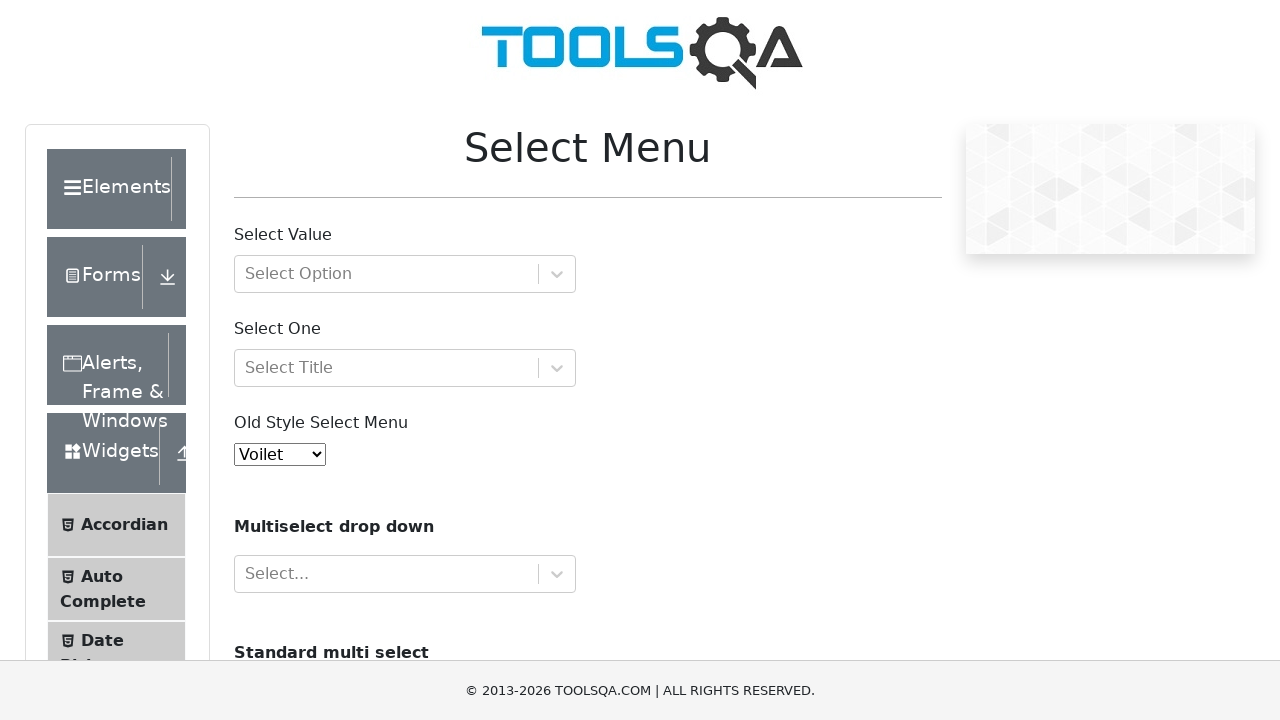

Waited 500ms after selection
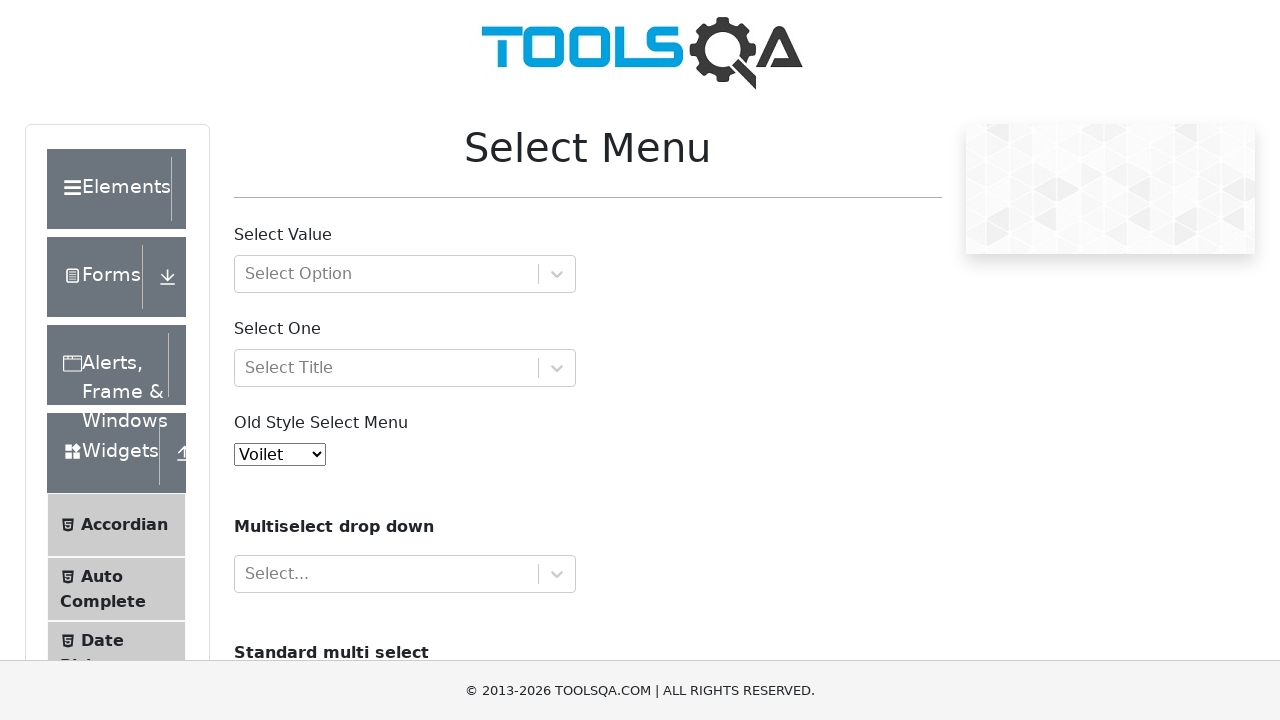

Selected dropdown option by label: 'Indigo' on #oldSelectMenu
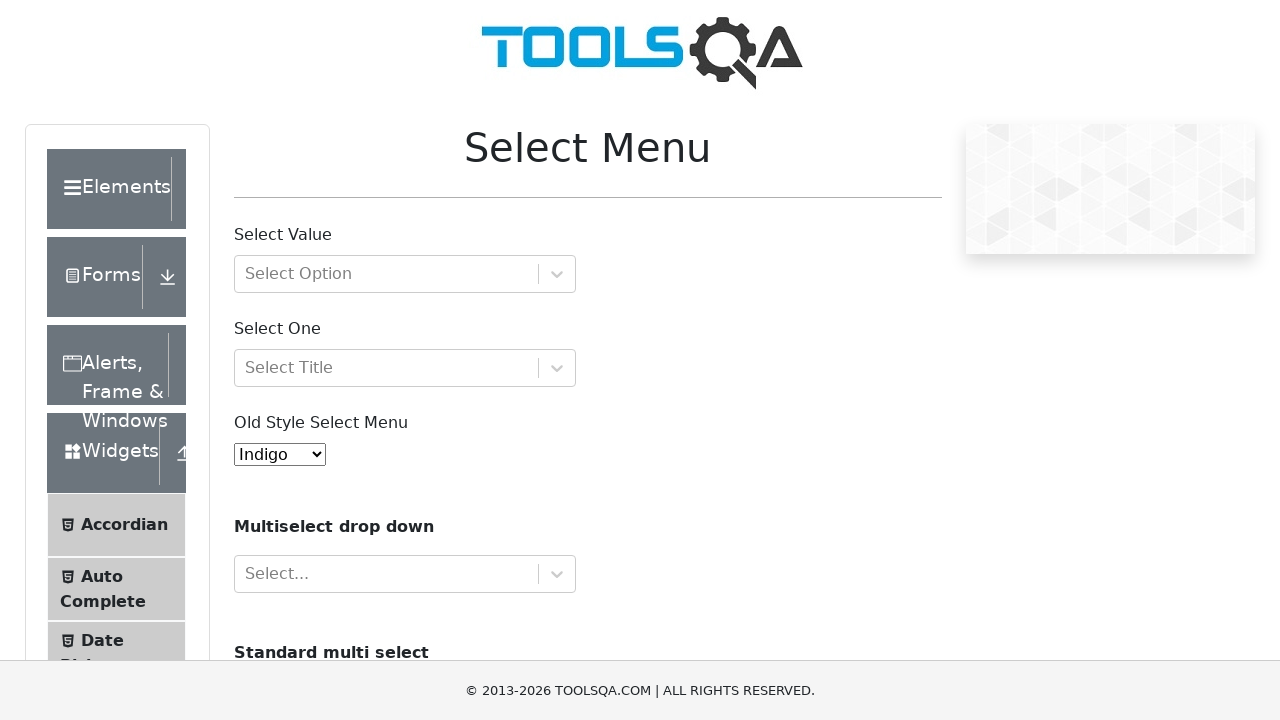

Waited 500ms after selection
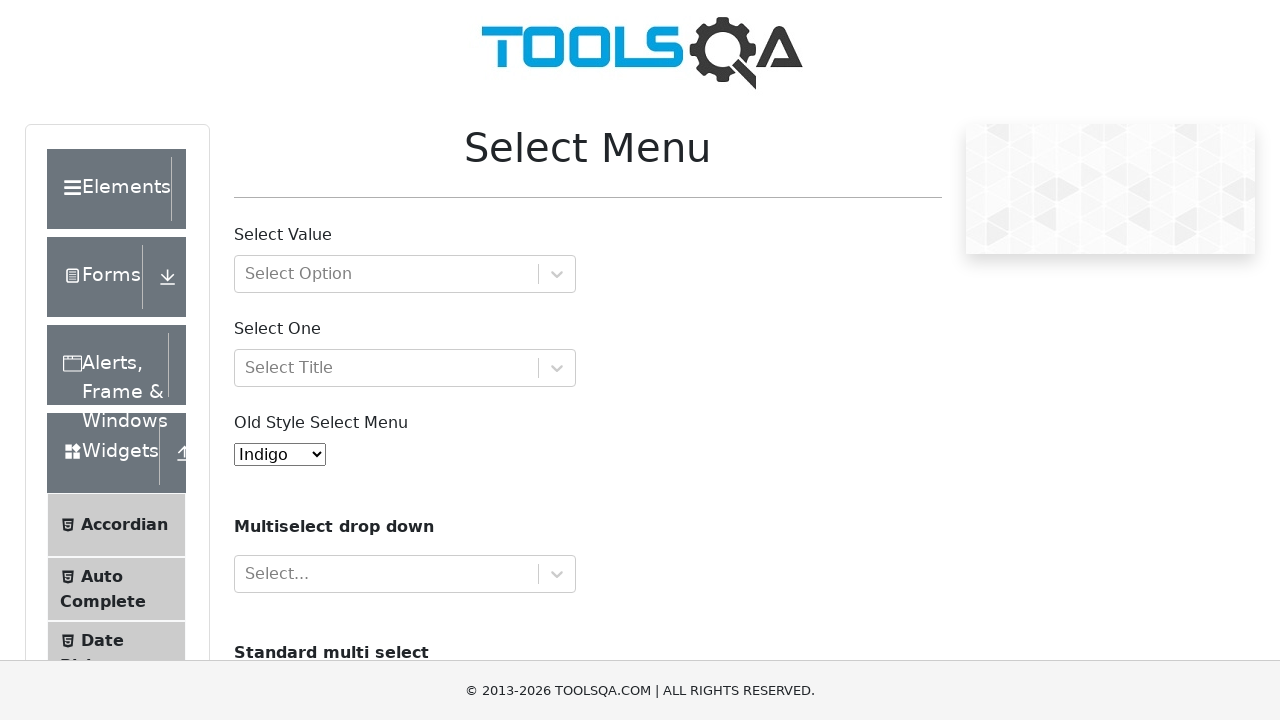

Selected dropdown option by label: 'Magenta' on #oldSelectMenu
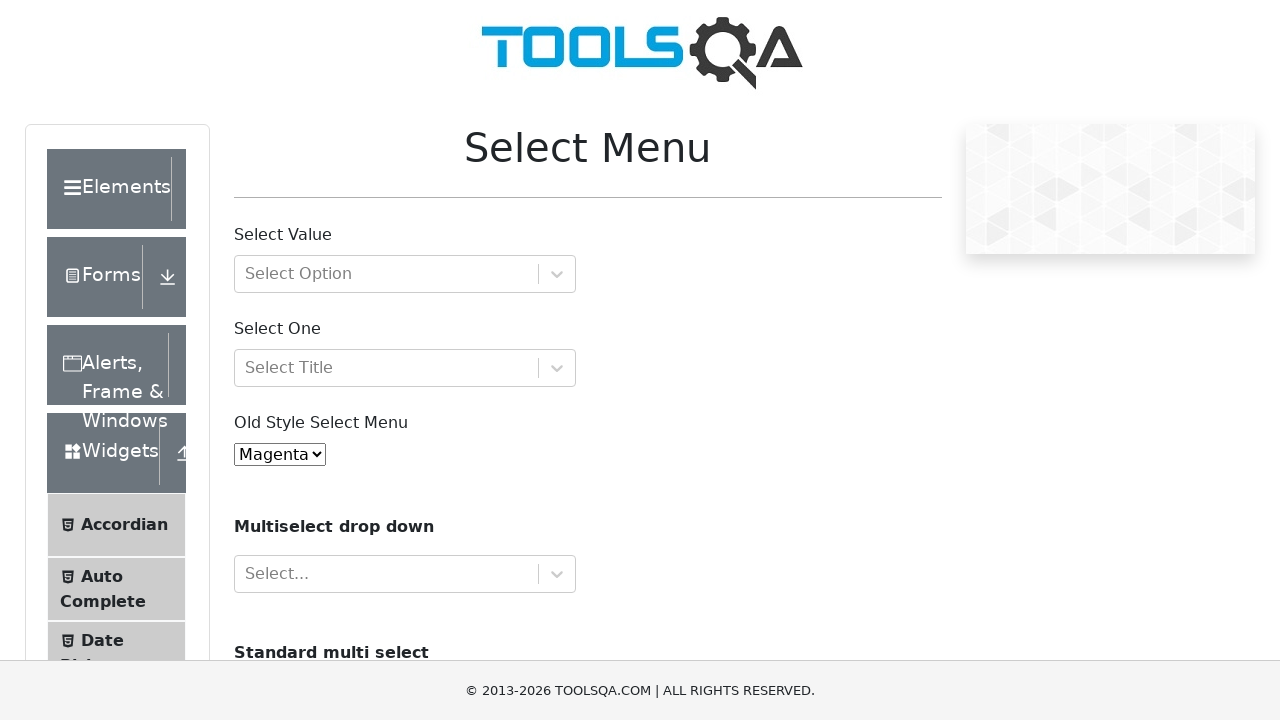

Waited 500ms after selection
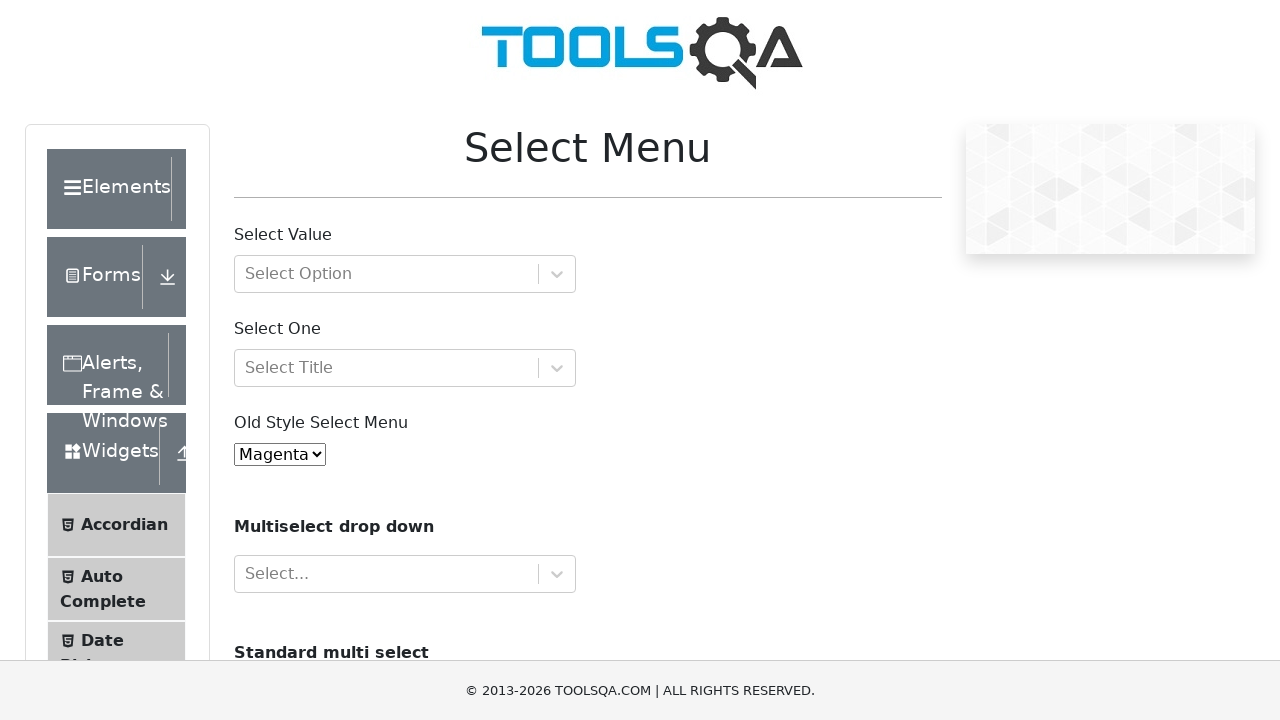

Selected dropdown option by label: 'Aqua' on #oldSelectMenu
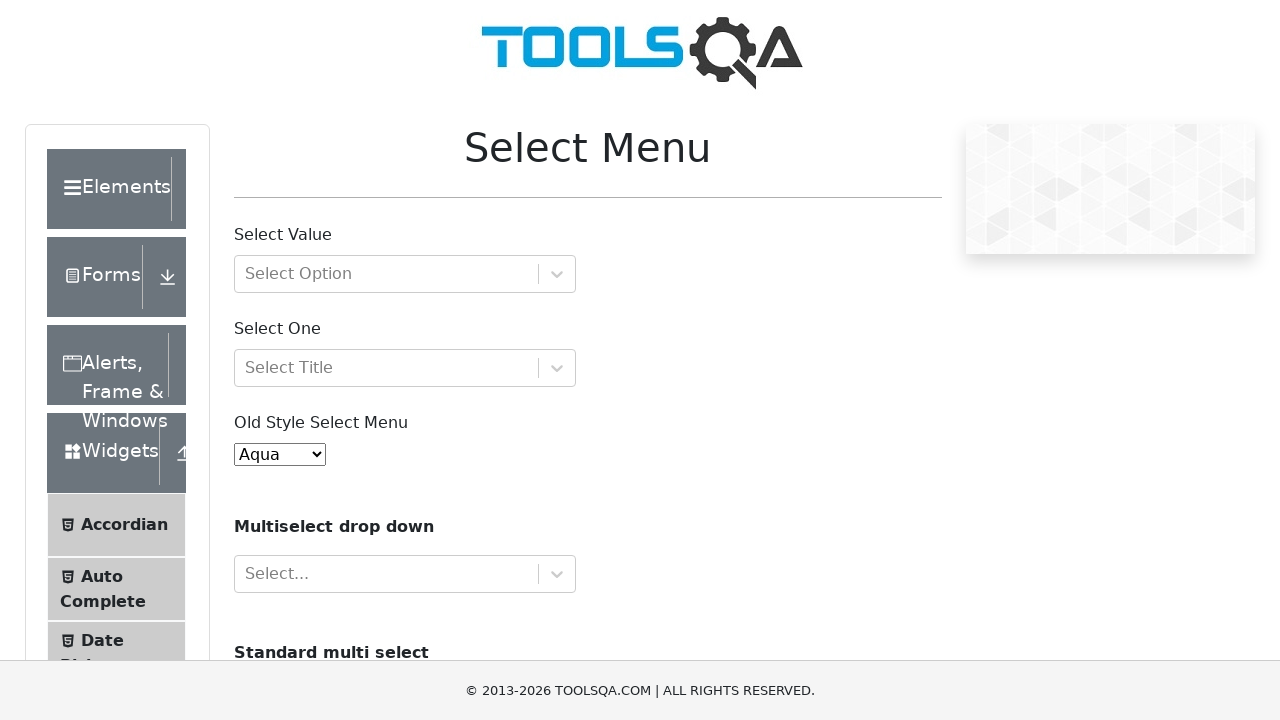

Waited 500ms after selection
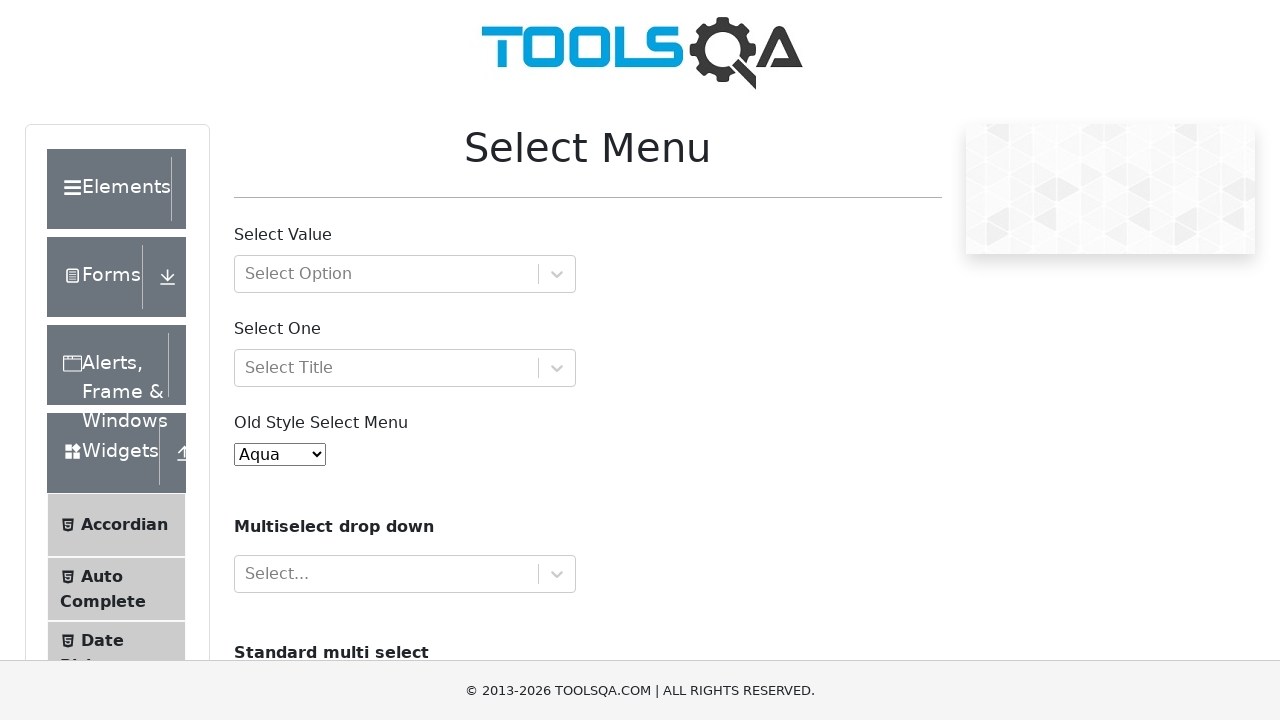

Selected dropdown option by index: 0 on #oldSelectMenu
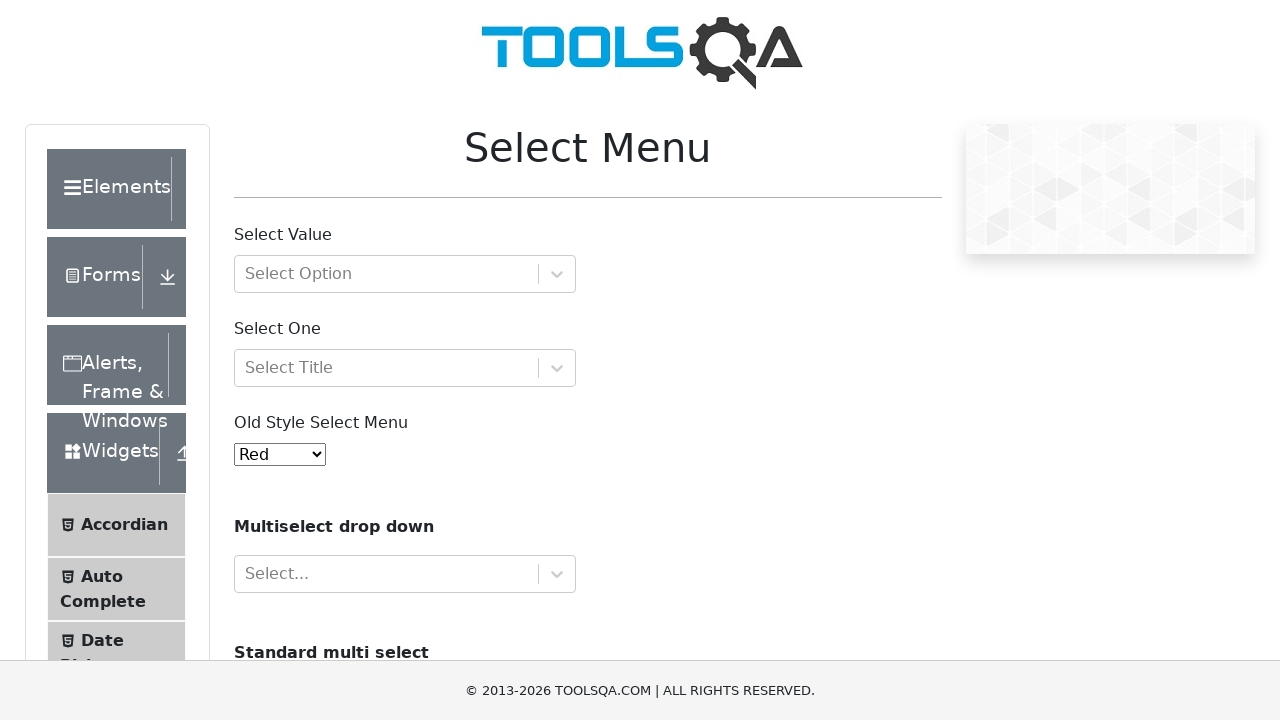

Waited 500ms after selection
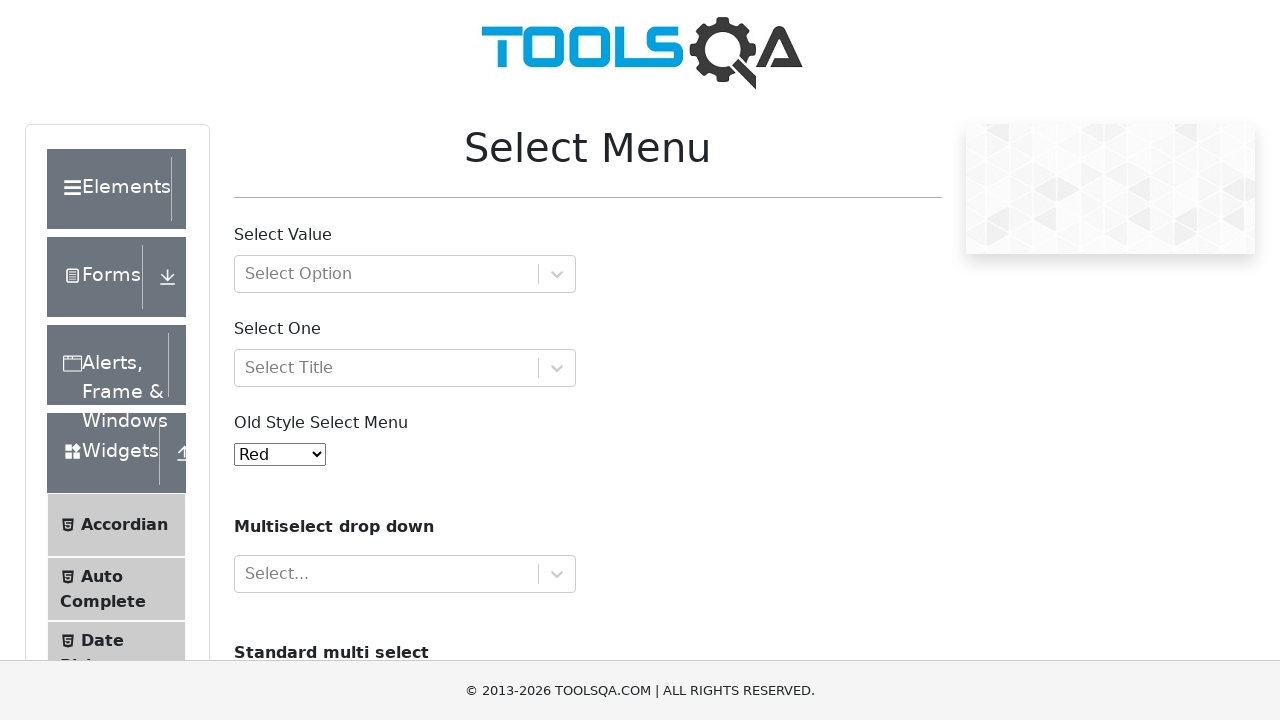

Selected dropdown option by index: 1 on #oldSelectMenu
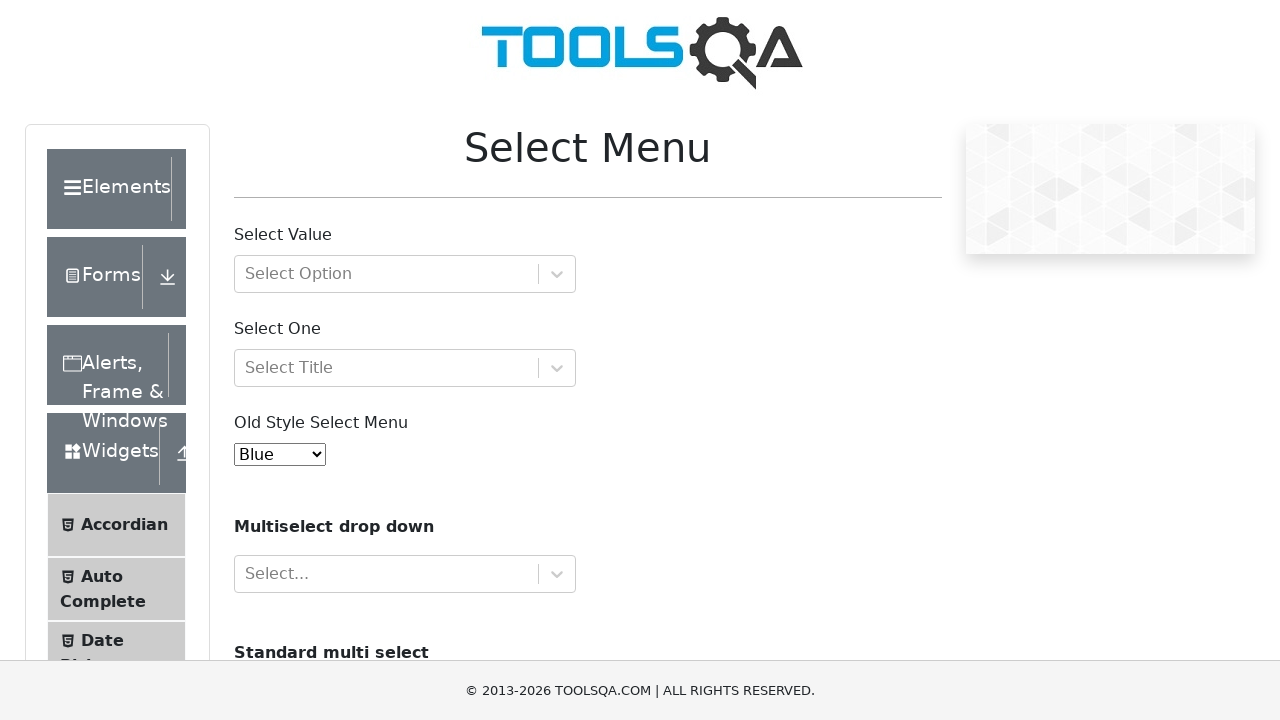

Waited 500ms after selection
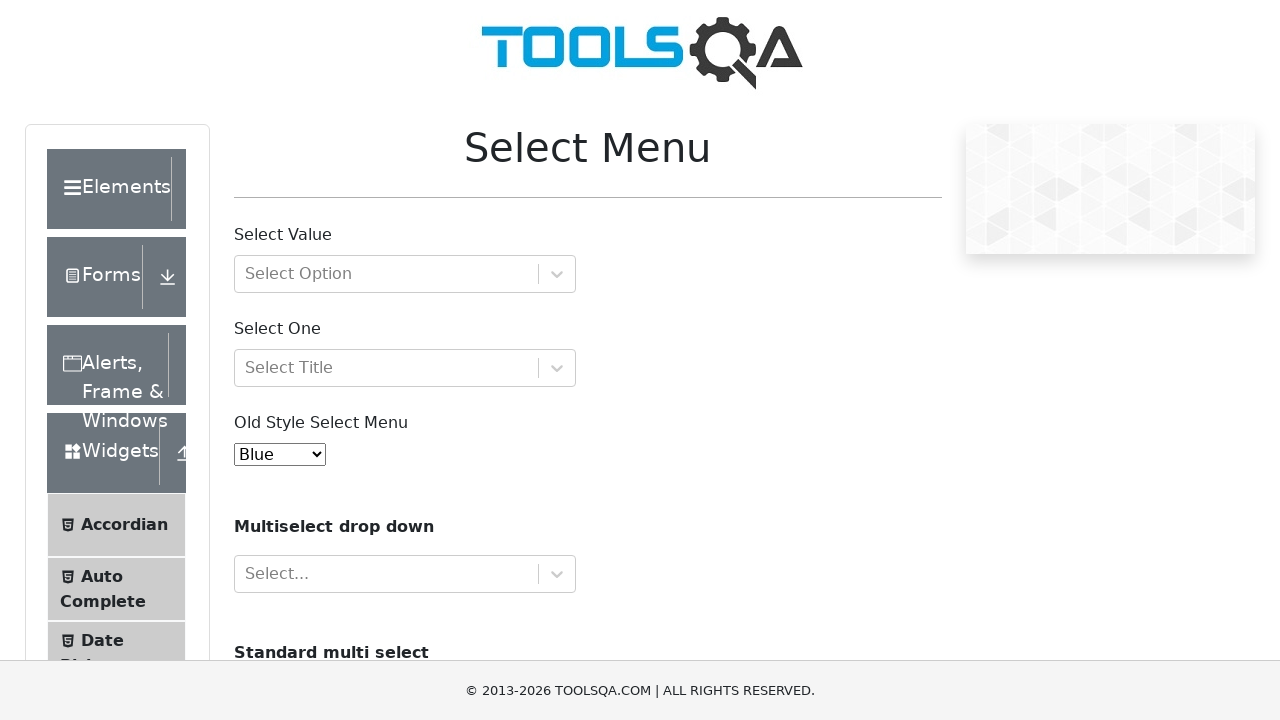

Selected dropdown option by index: 2 on #oldSelectMenu
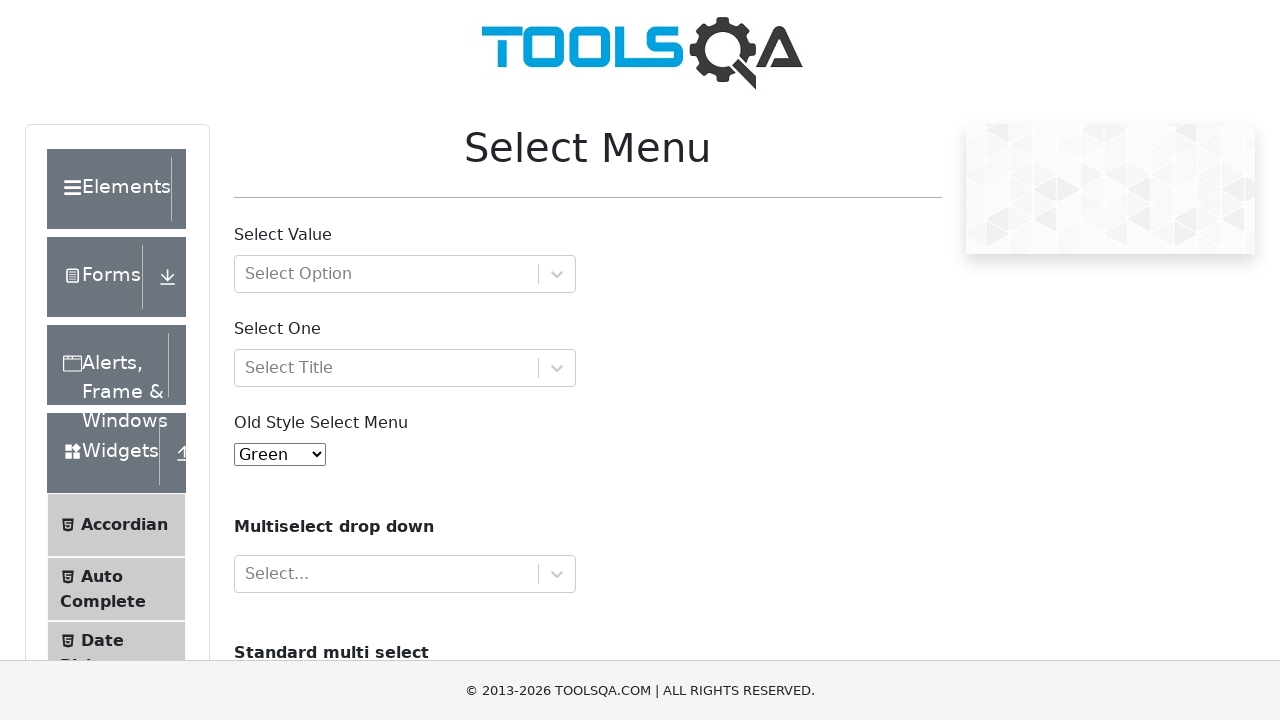

Waited 500ms after selection
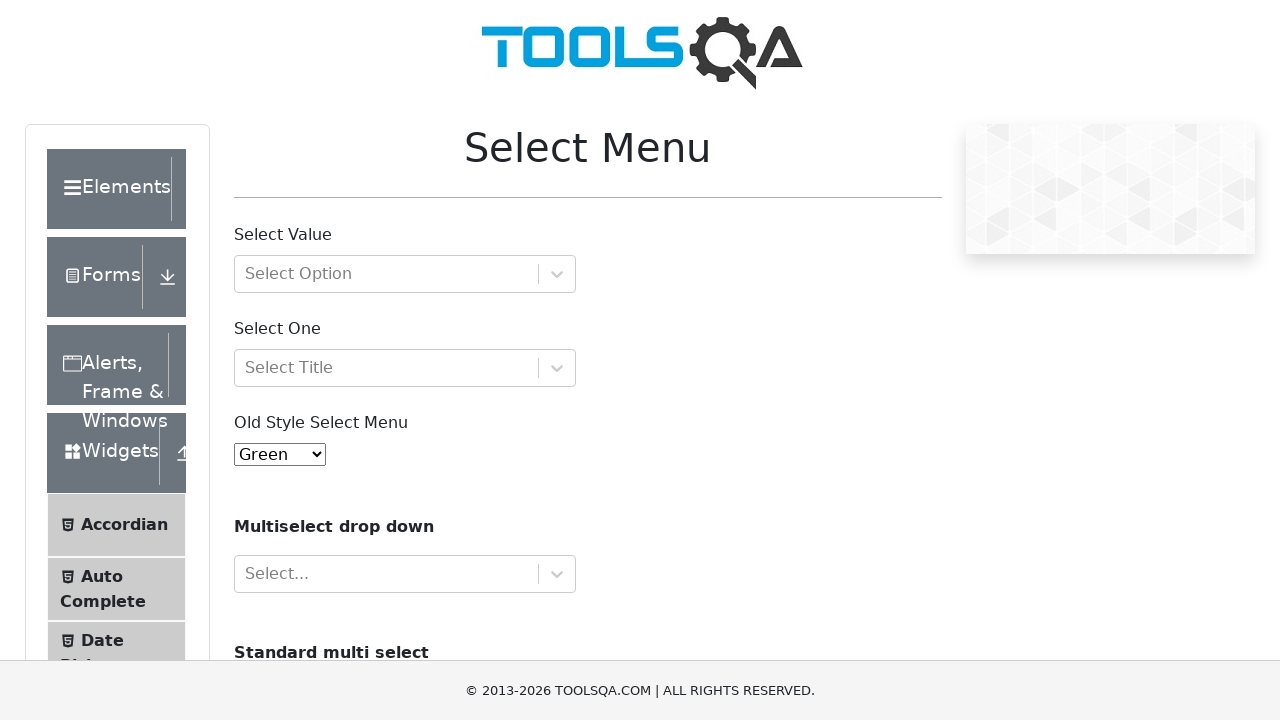

Selected dropdown option by index: 3 on #oldSelectMenu
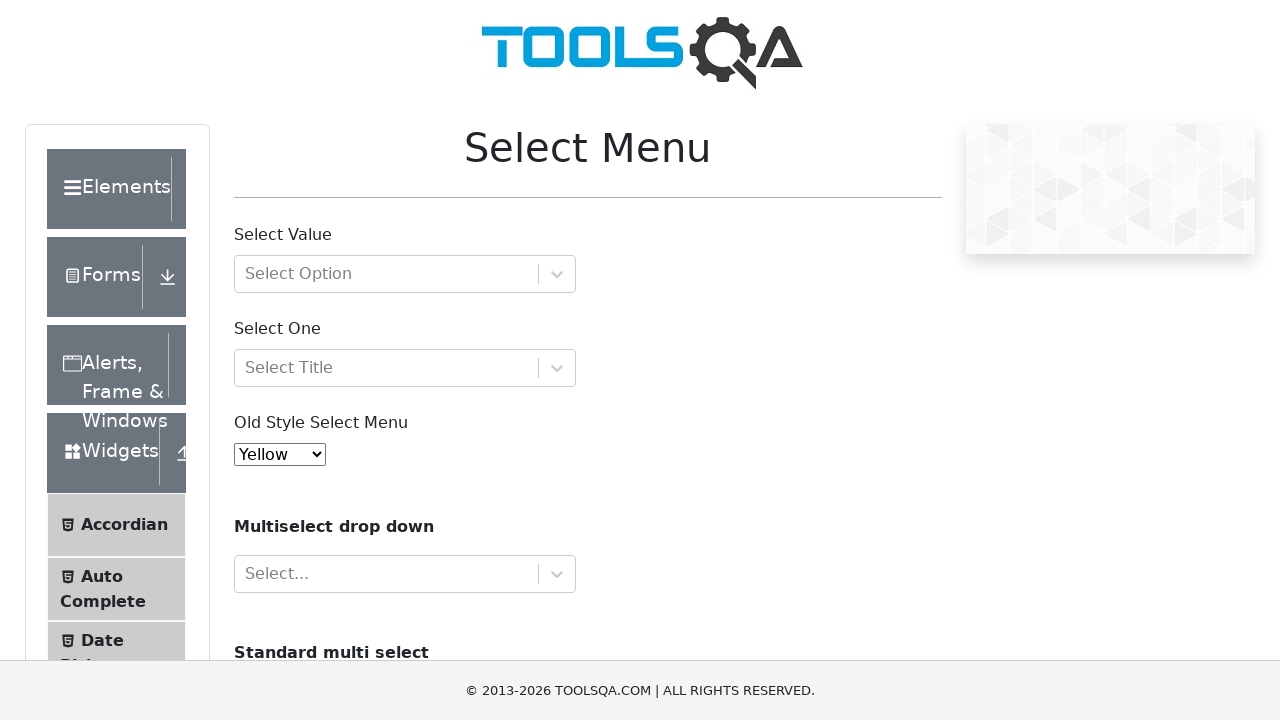

Waited 500ms after selection
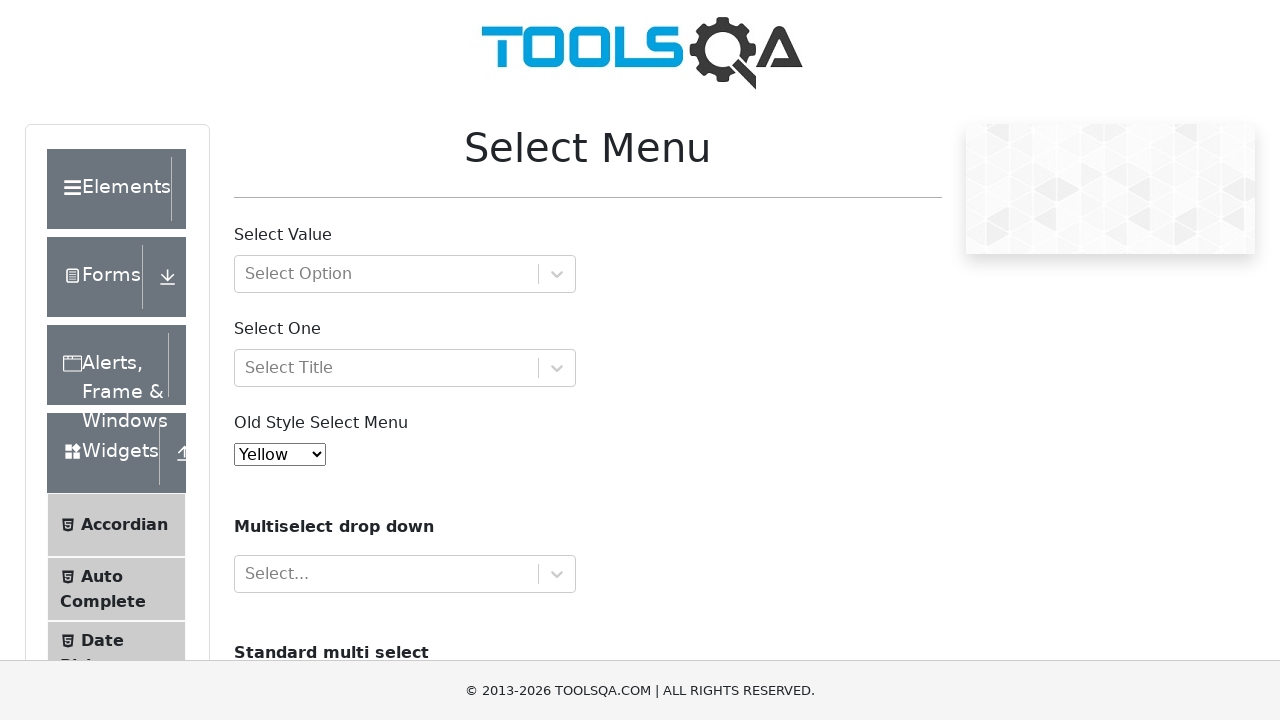

Selected dropdown option by index: 4 on #oldSelectMenu
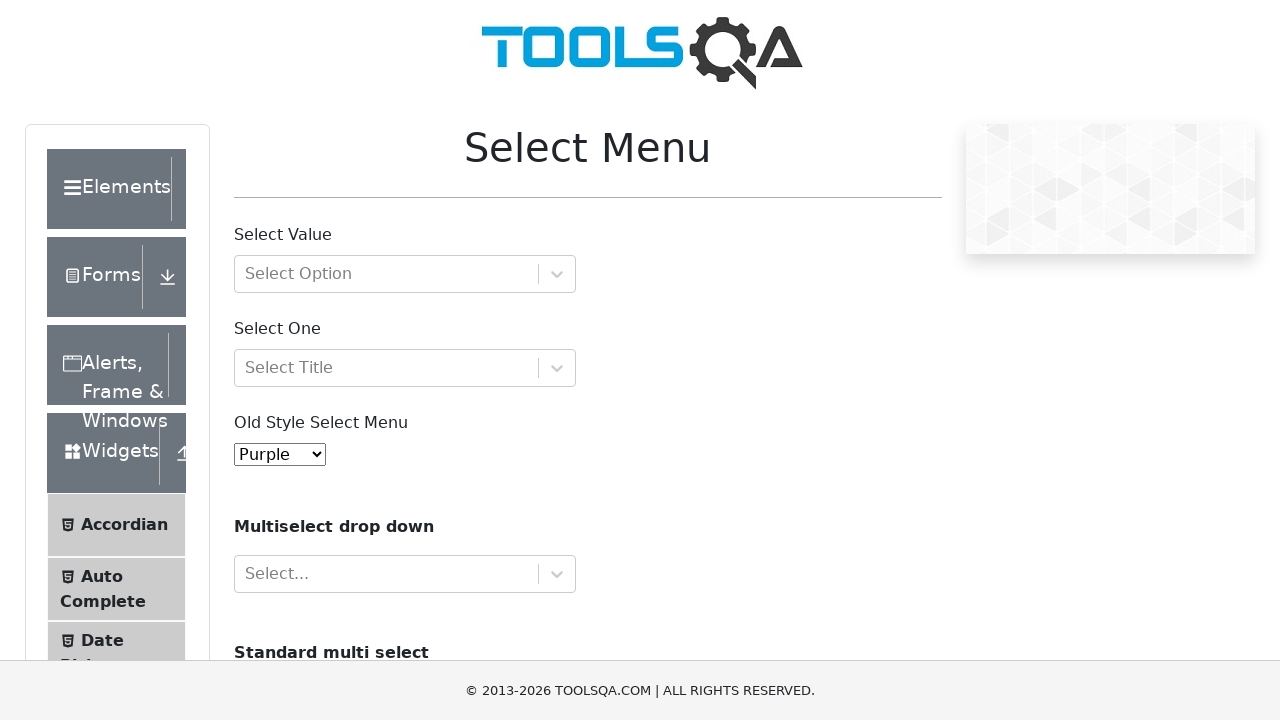

Waited 500ms after selection
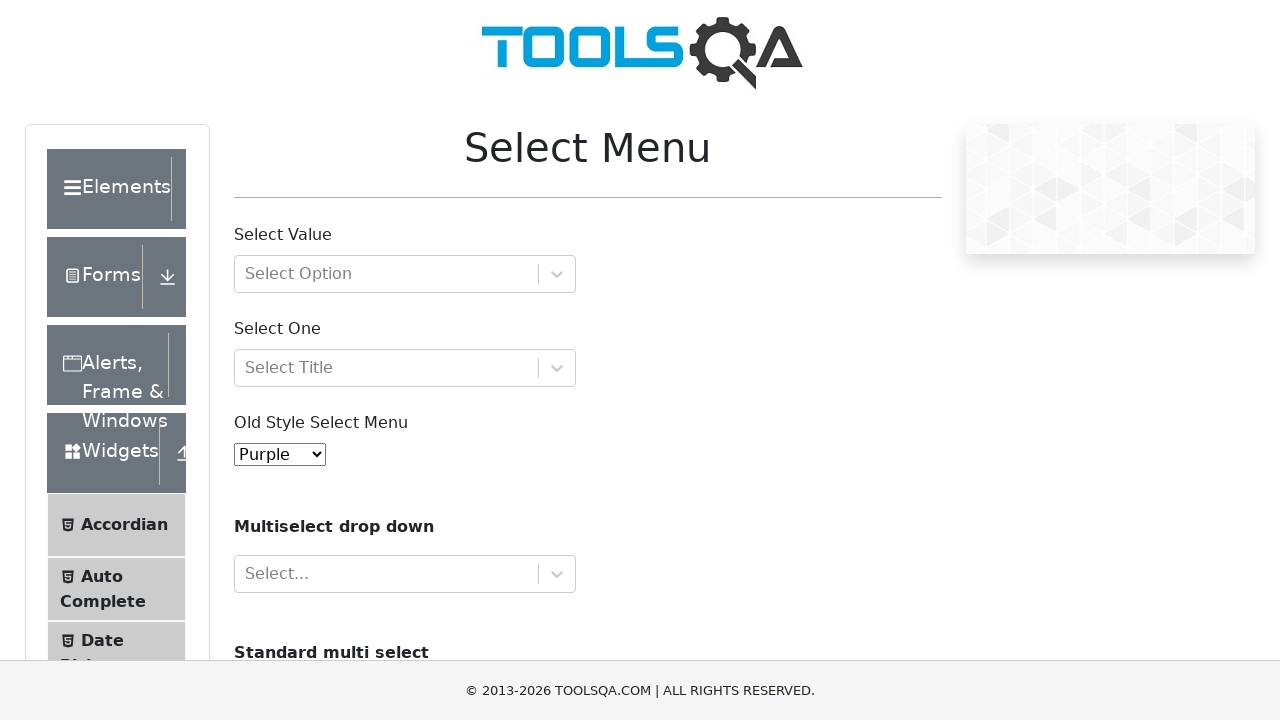

Selected dropdown option by index: 5 on #oldSelectMenu
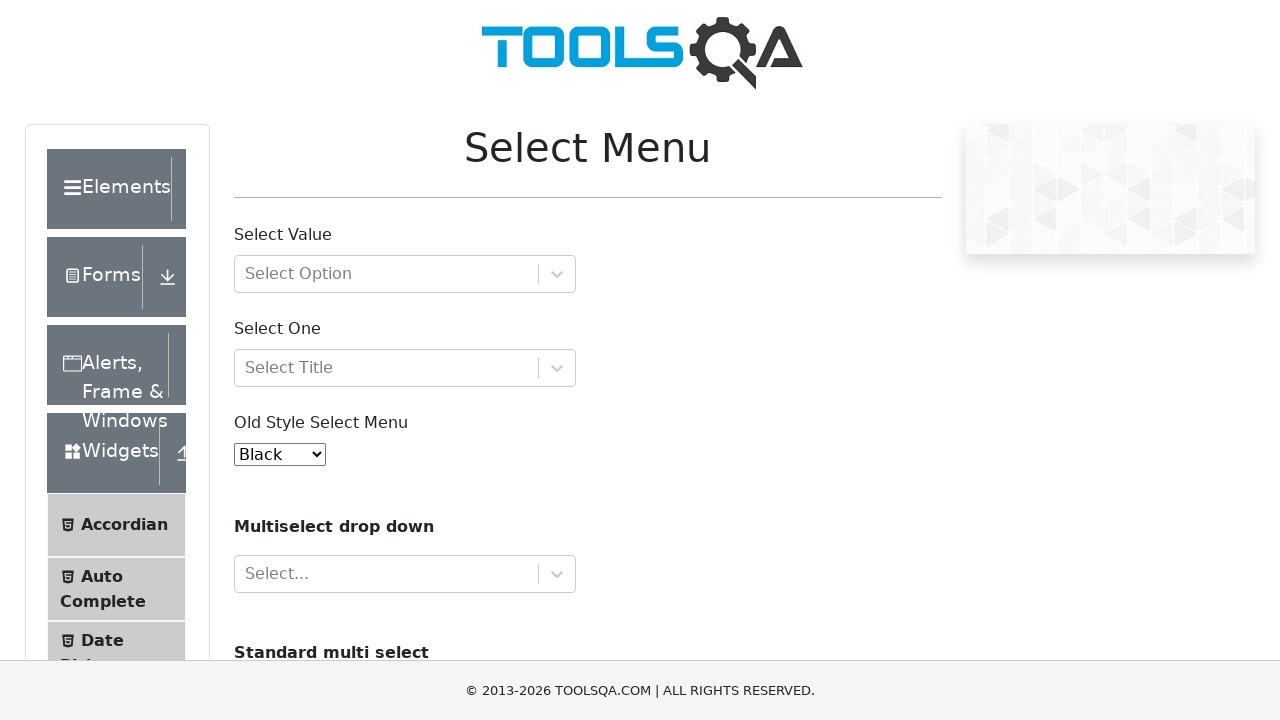

Waited 500ms after selection
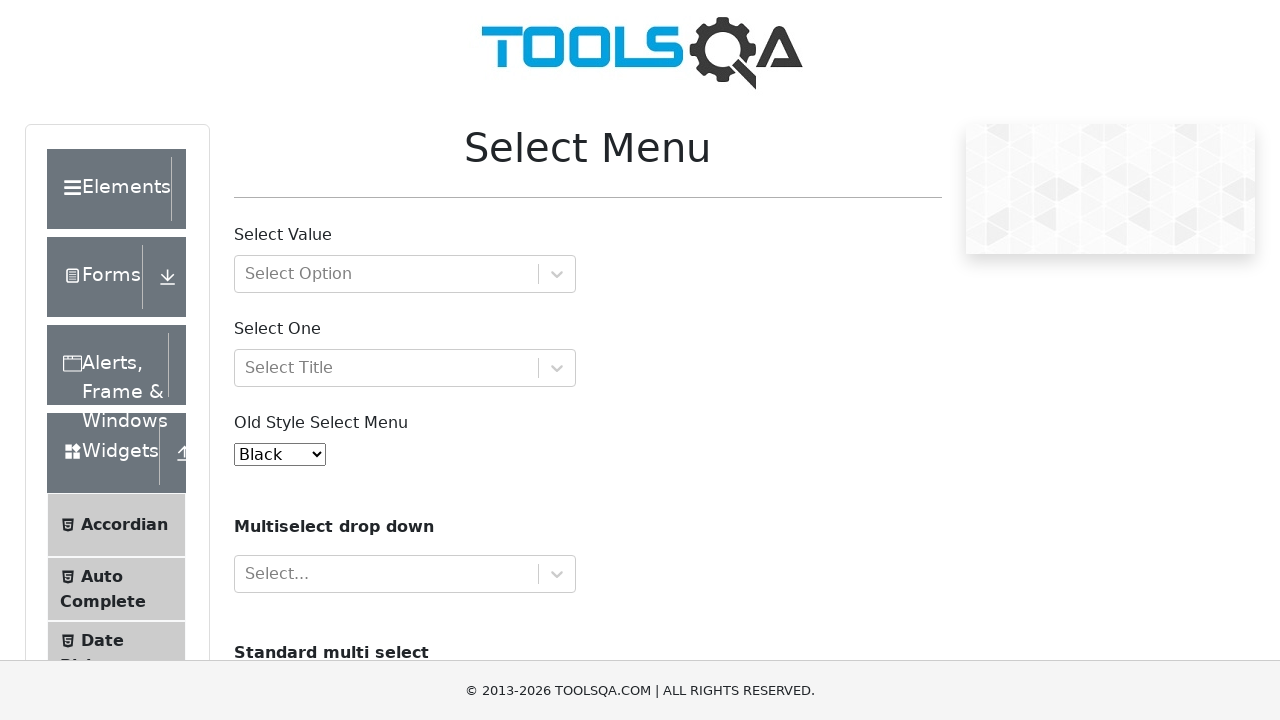

Selected dropdown option by index: 6 on #oldSelectMenu
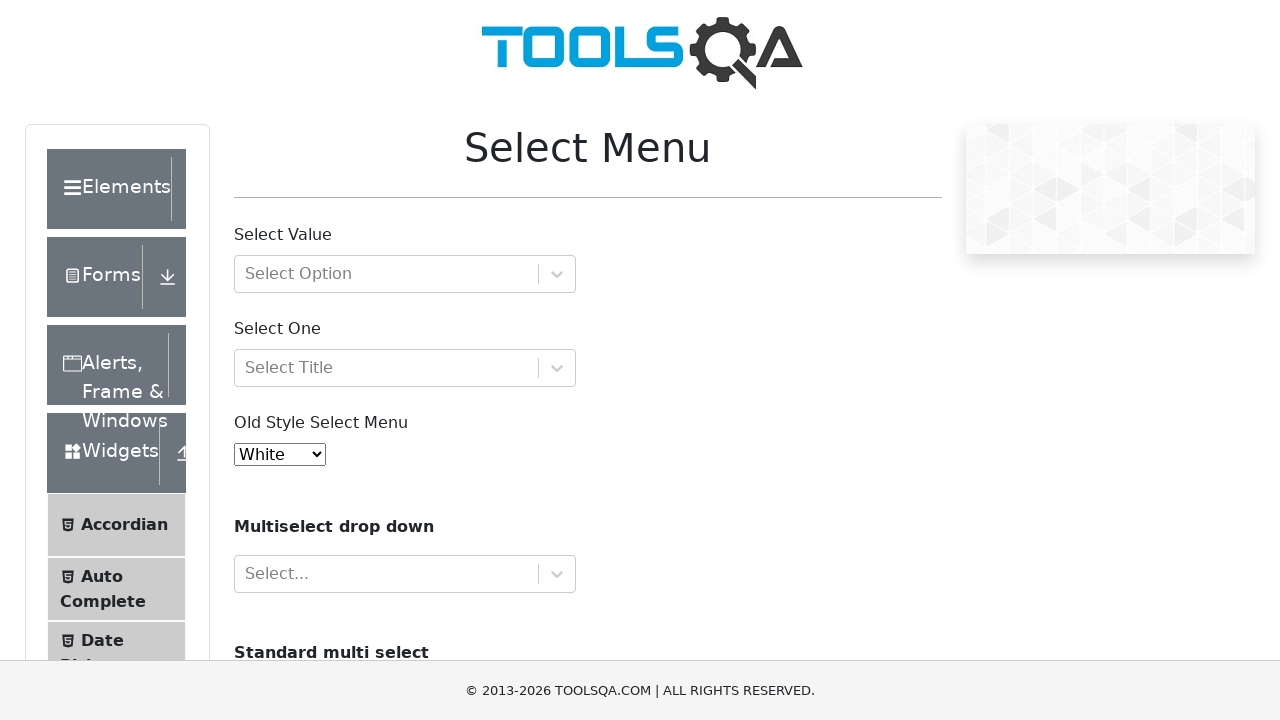

Waited 500ms after selection
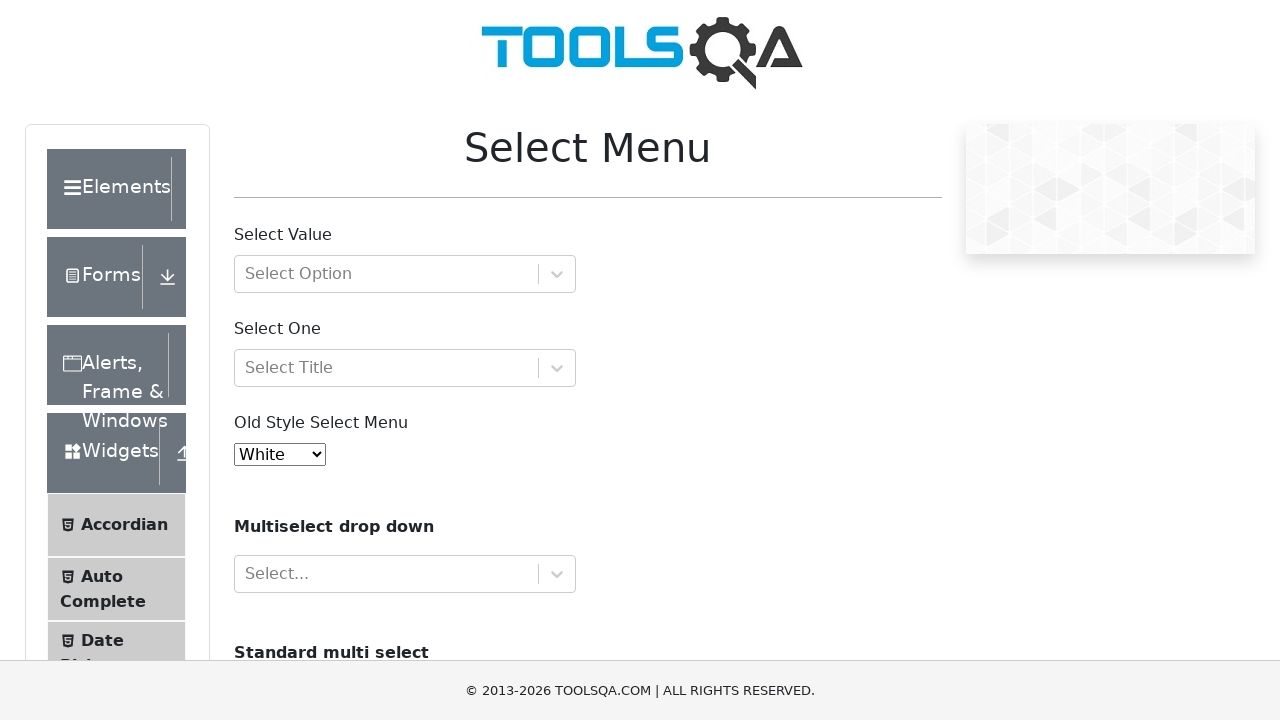

Selected dropdown option by index: 7 on #oldSelectMenu
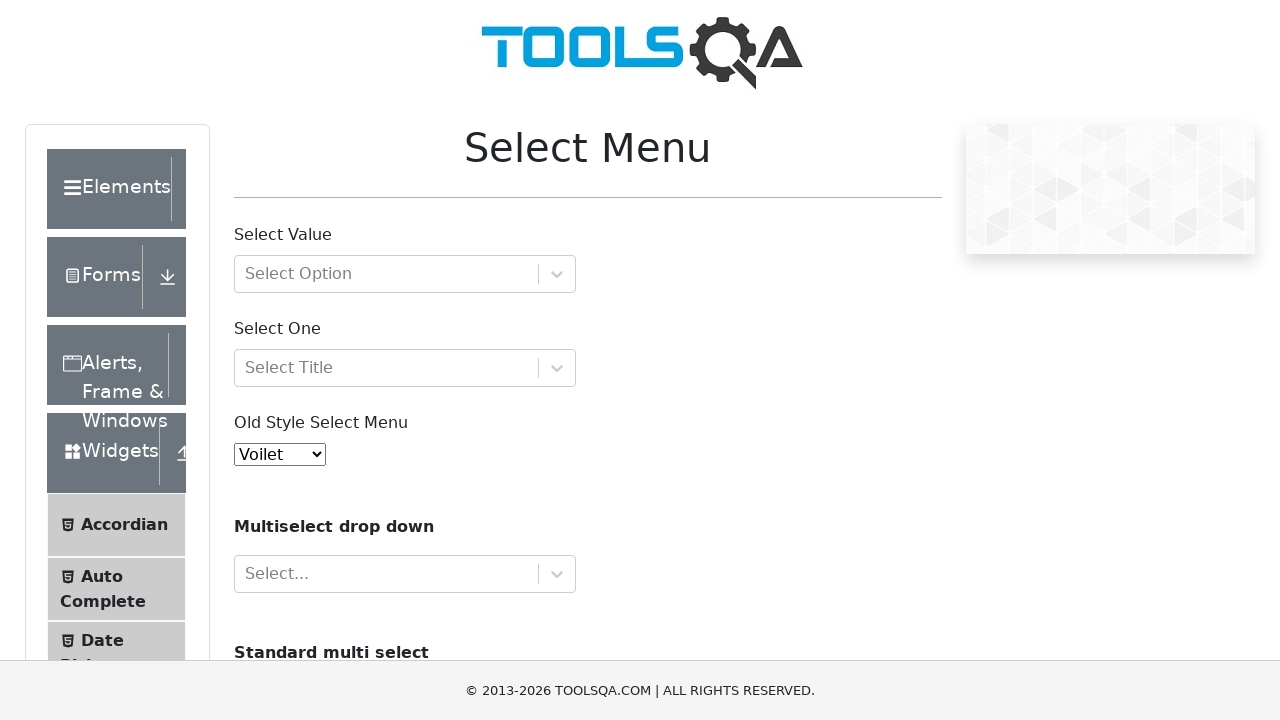

Waited 500ms after selection
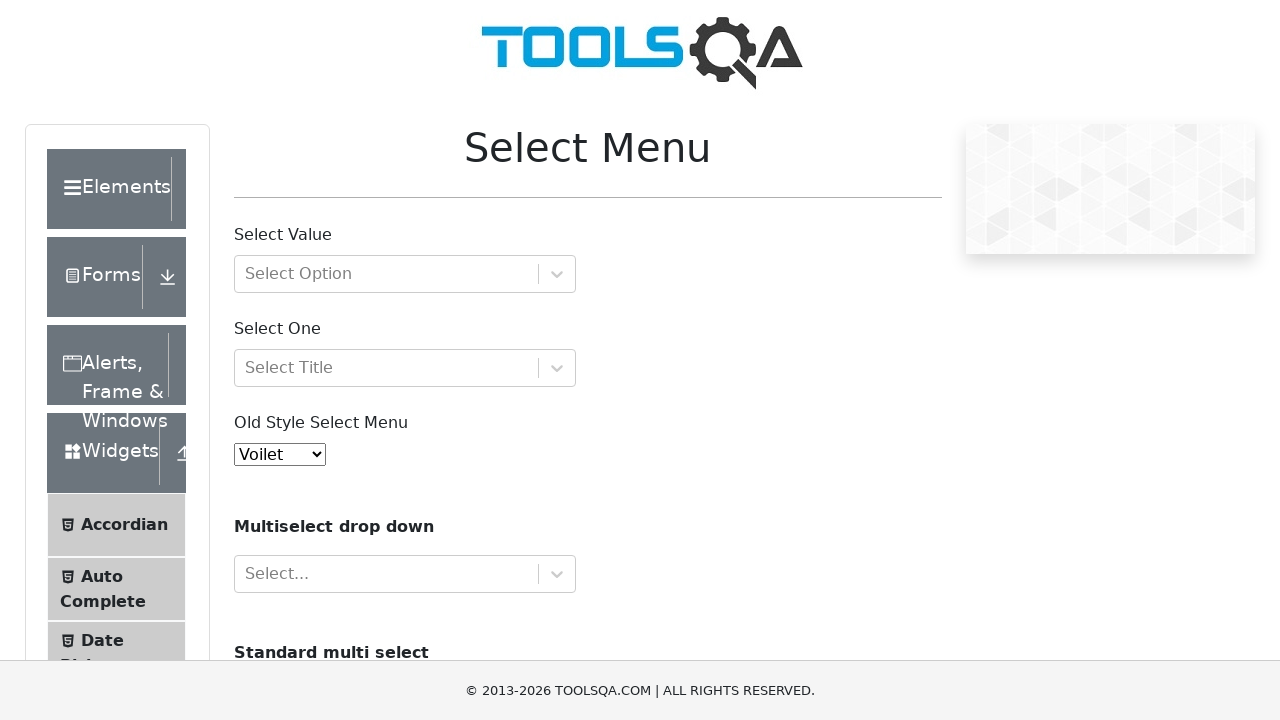

Selected dropdown option by index: 8 on #oldSelectMenu
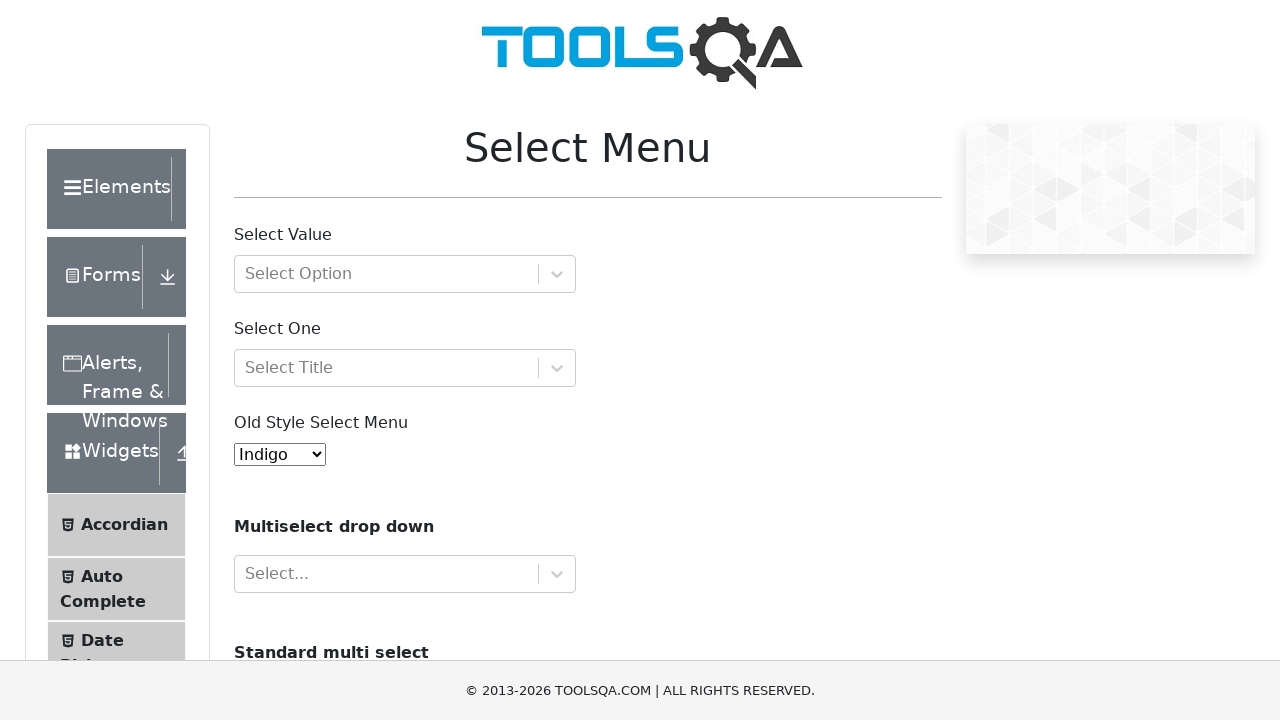

Waited 500ms after selection
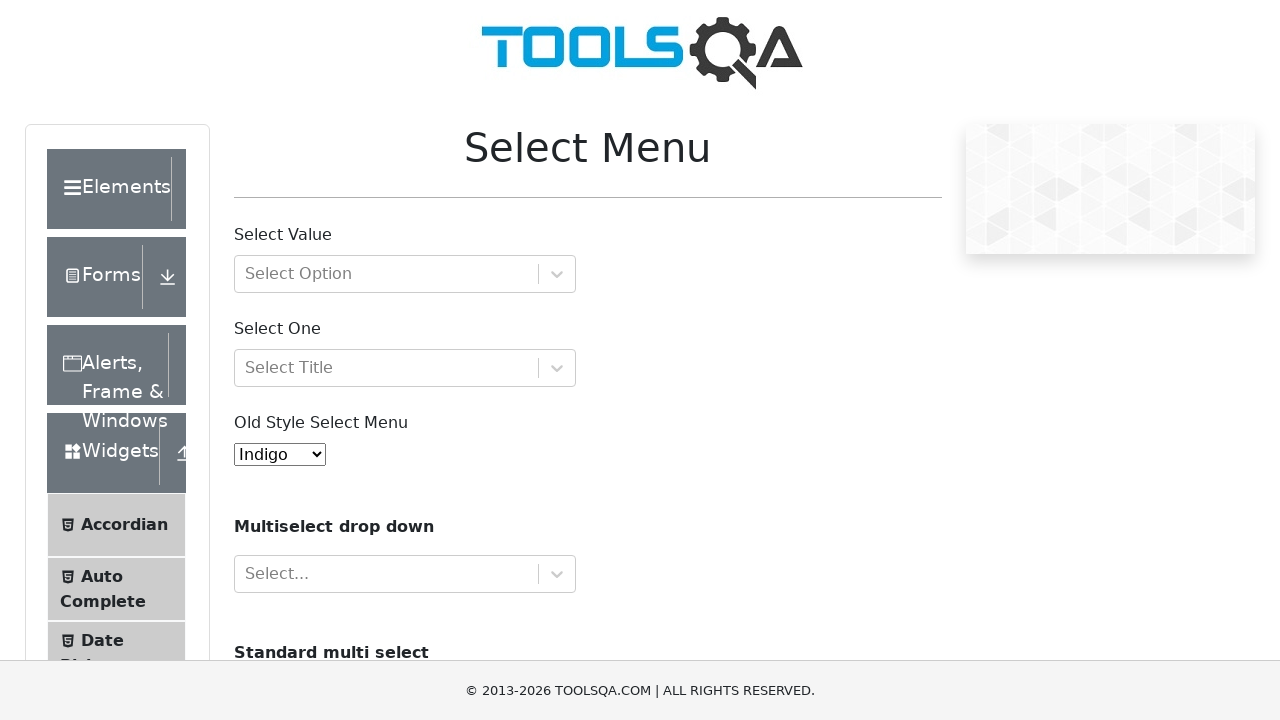

Selected dropdown option by index: 9 on #oldSelectMenu
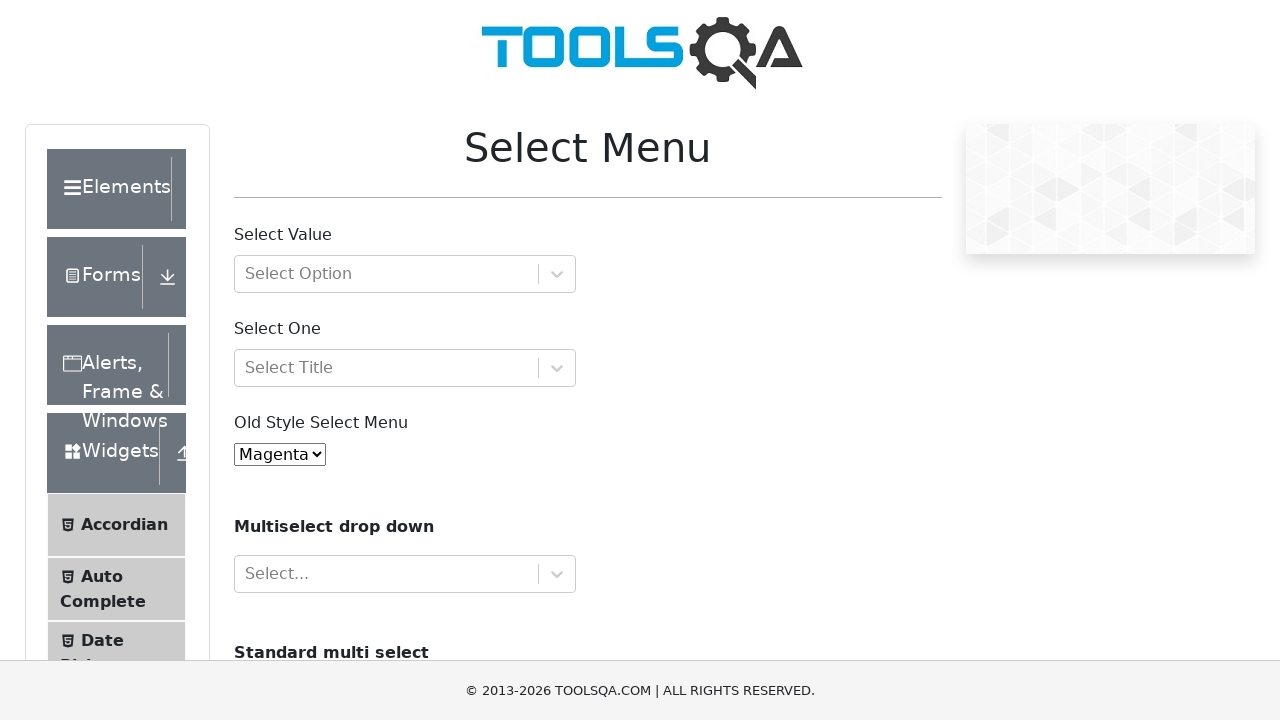

Waited 500ms after selection
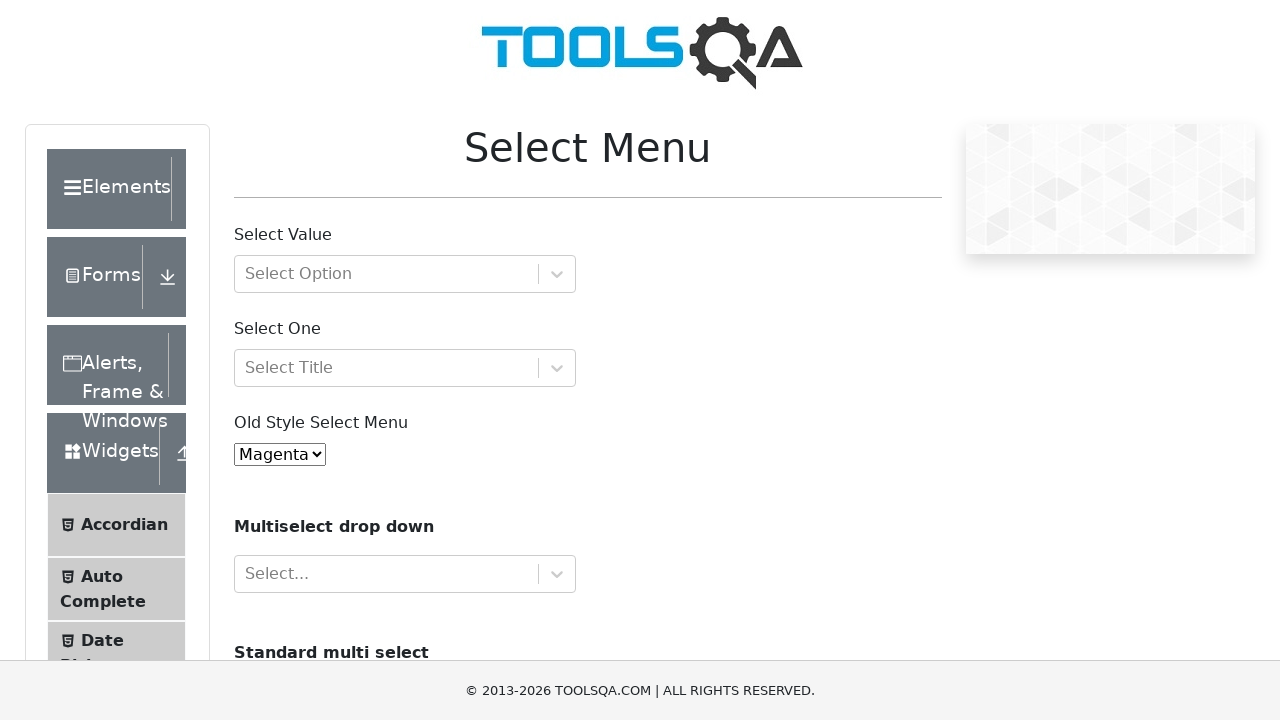

Selected dropdown option by index: 10 on #oldSelectMenu
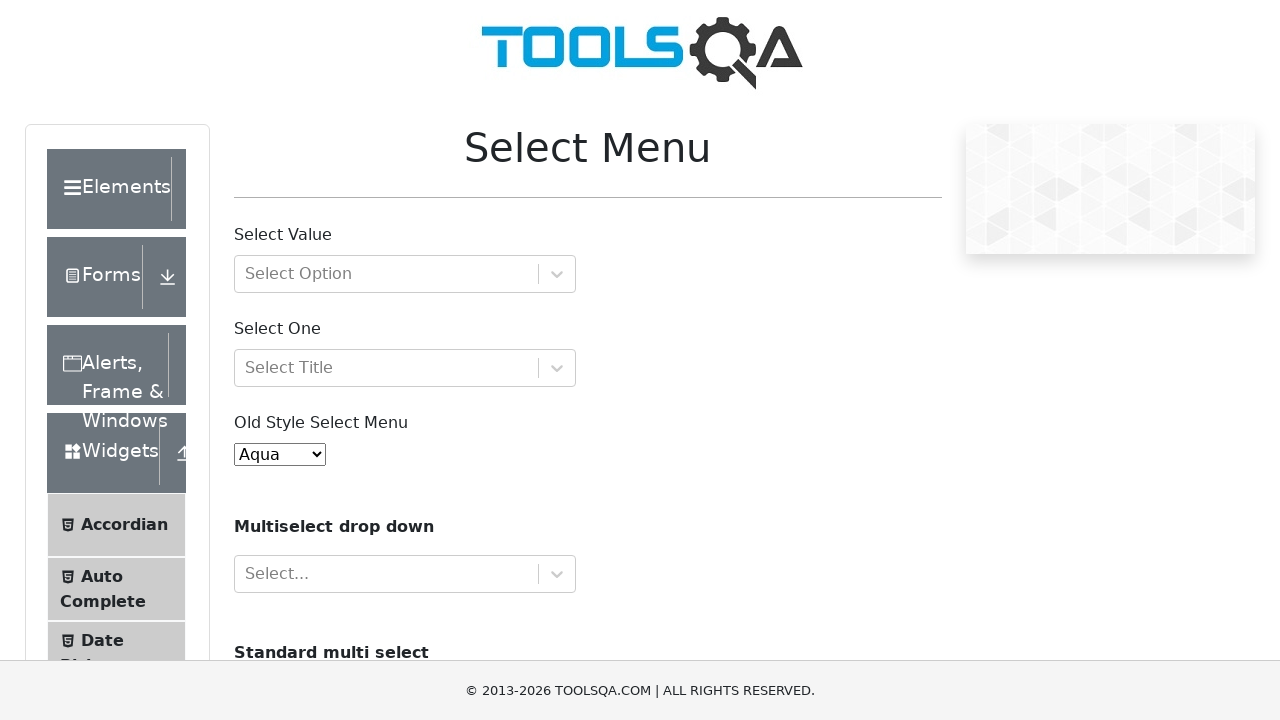

Waited 500ms after selection
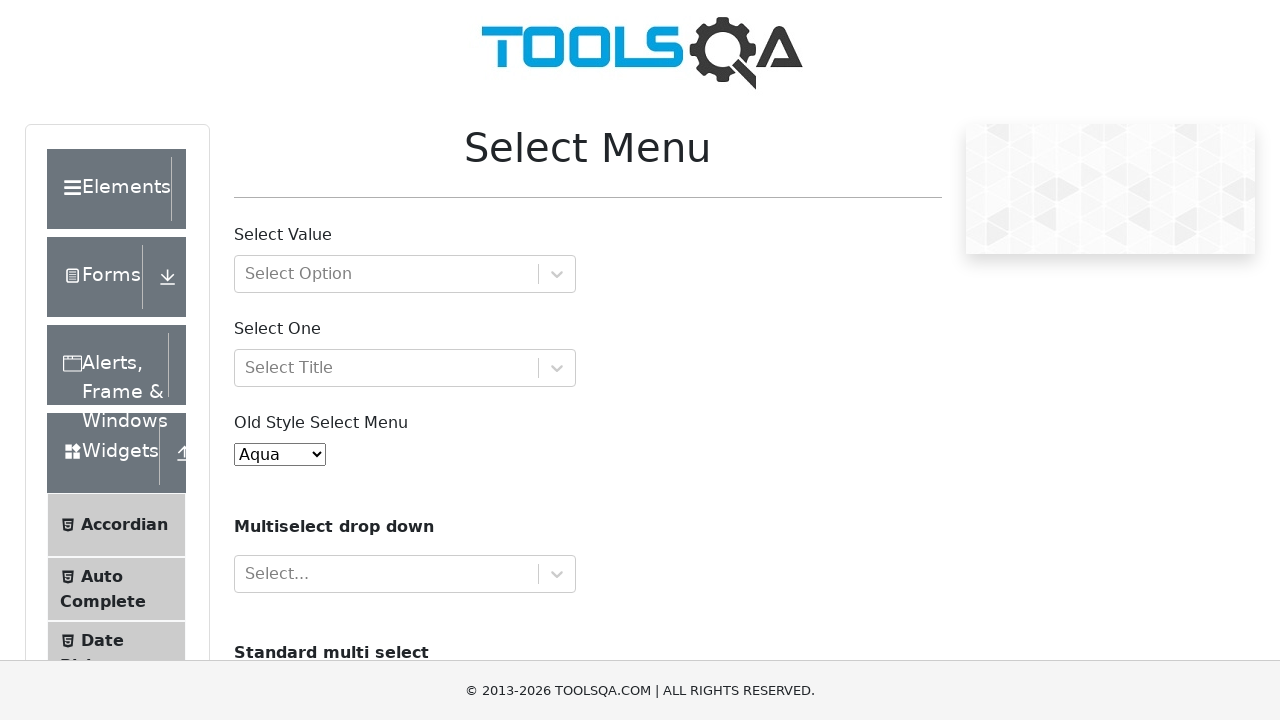

Selected dropdown option by value: 'red' on #oldSelectMenu
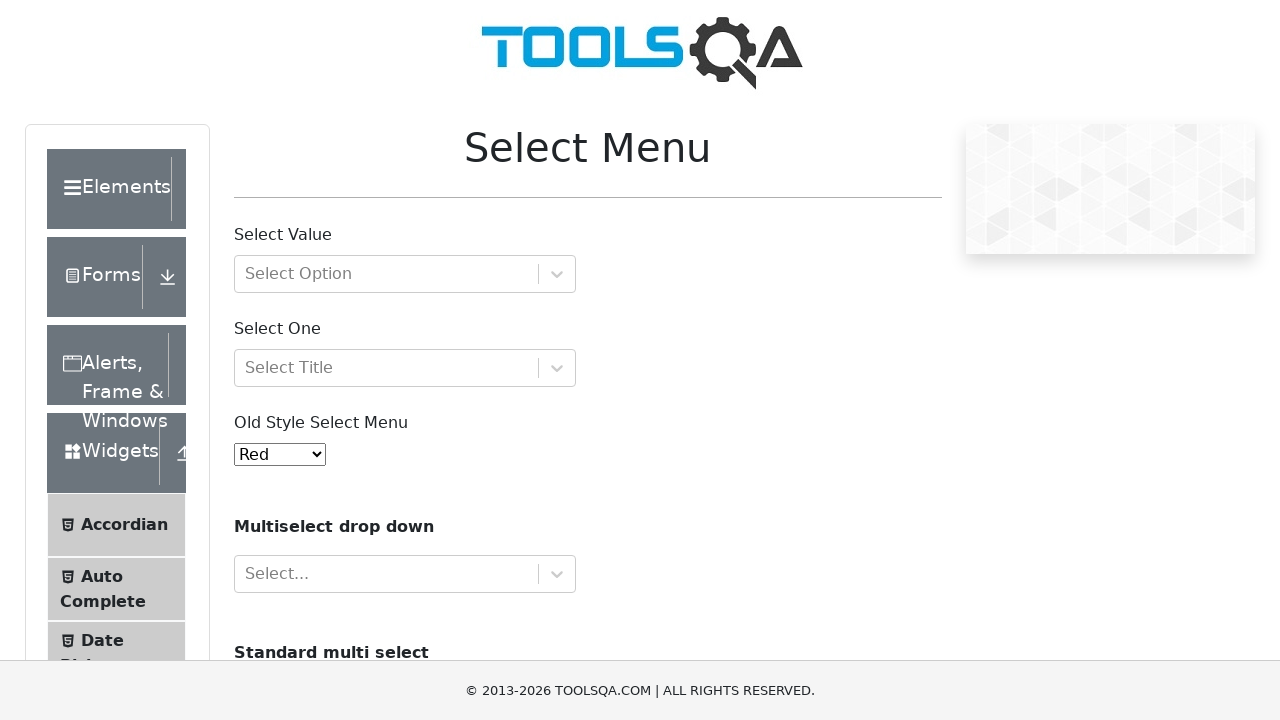

Waited 500ms after selection
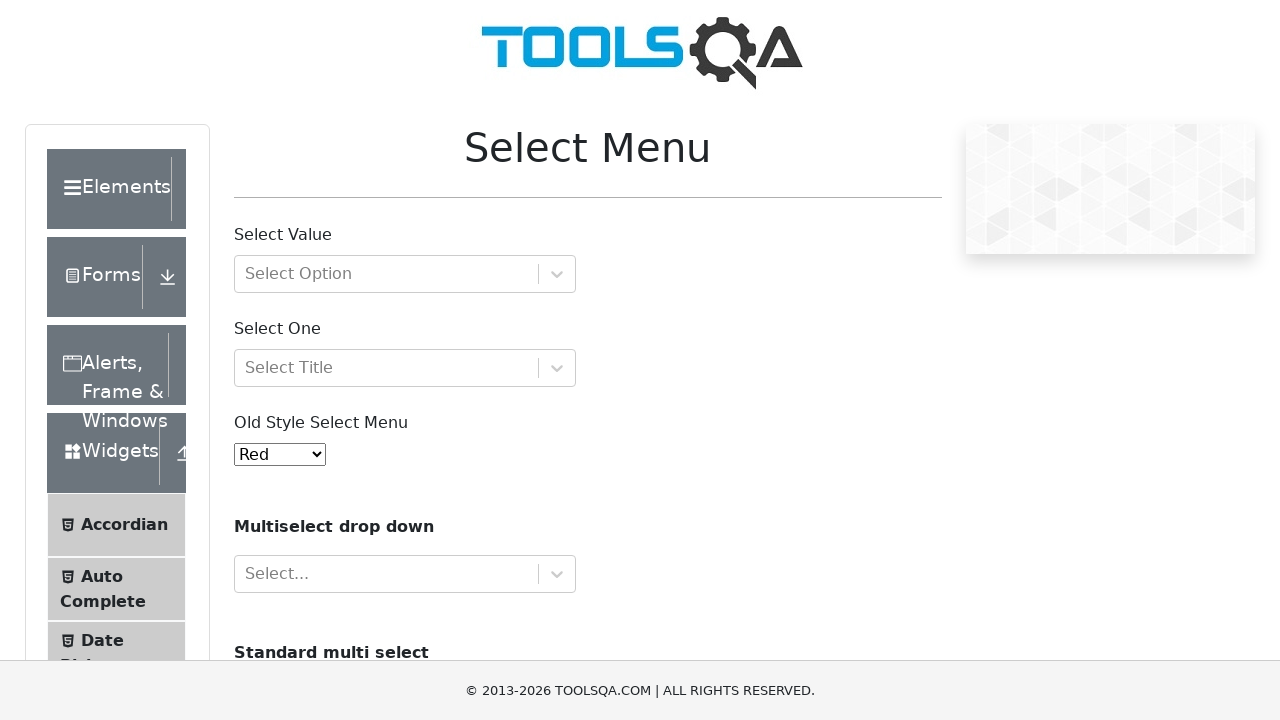

Selected dropdown option by value: '1' on #oldSelectMenu
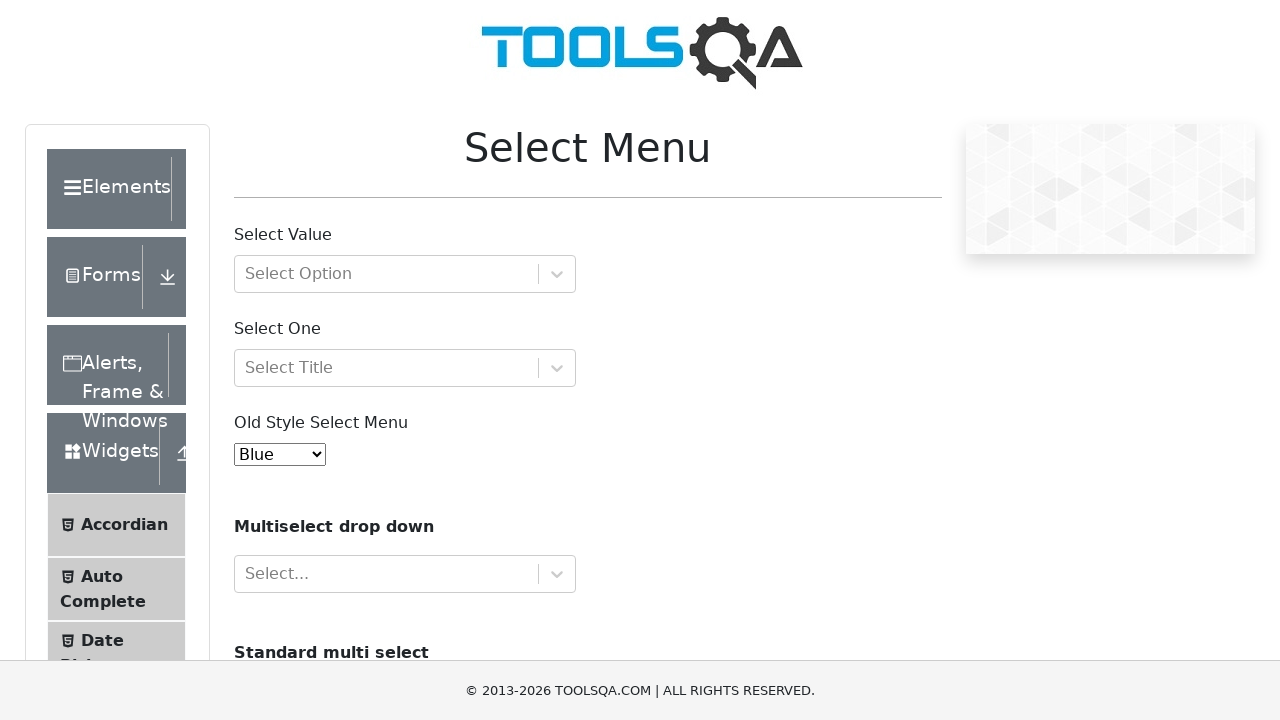

Waited 500ms after selection
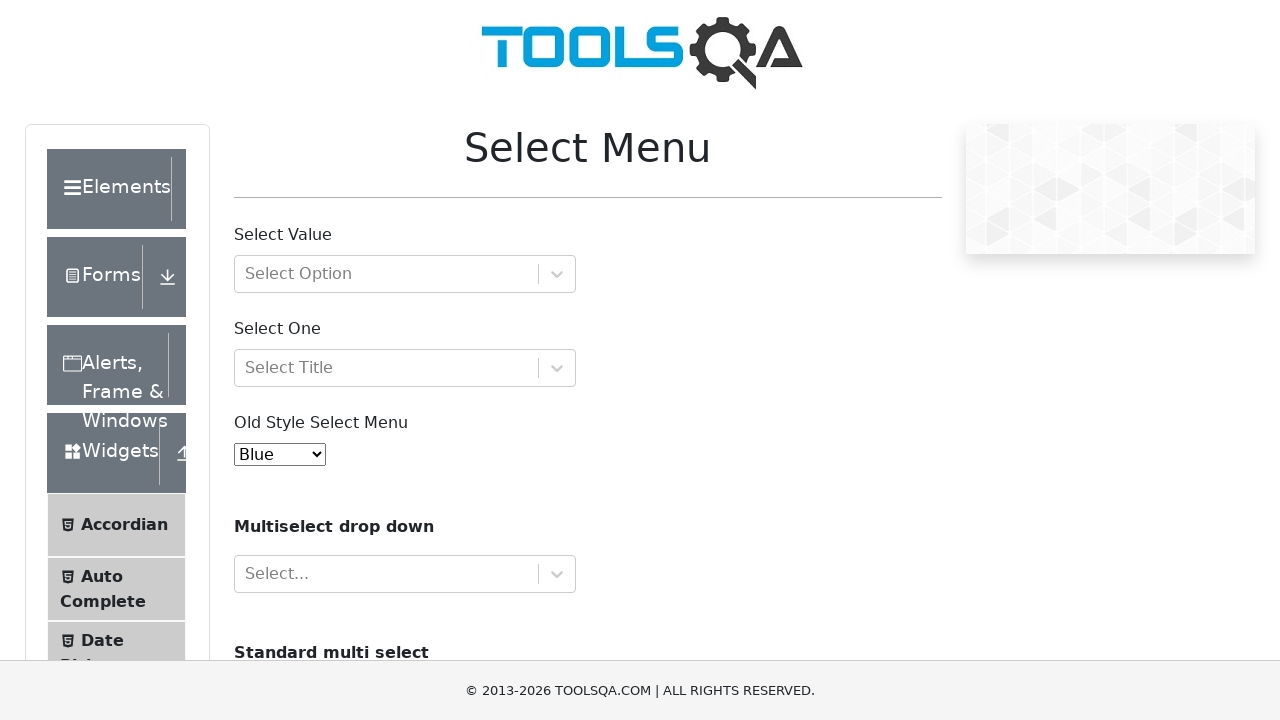

Selected dropdown option by value: '2' on #oldSelectMenu
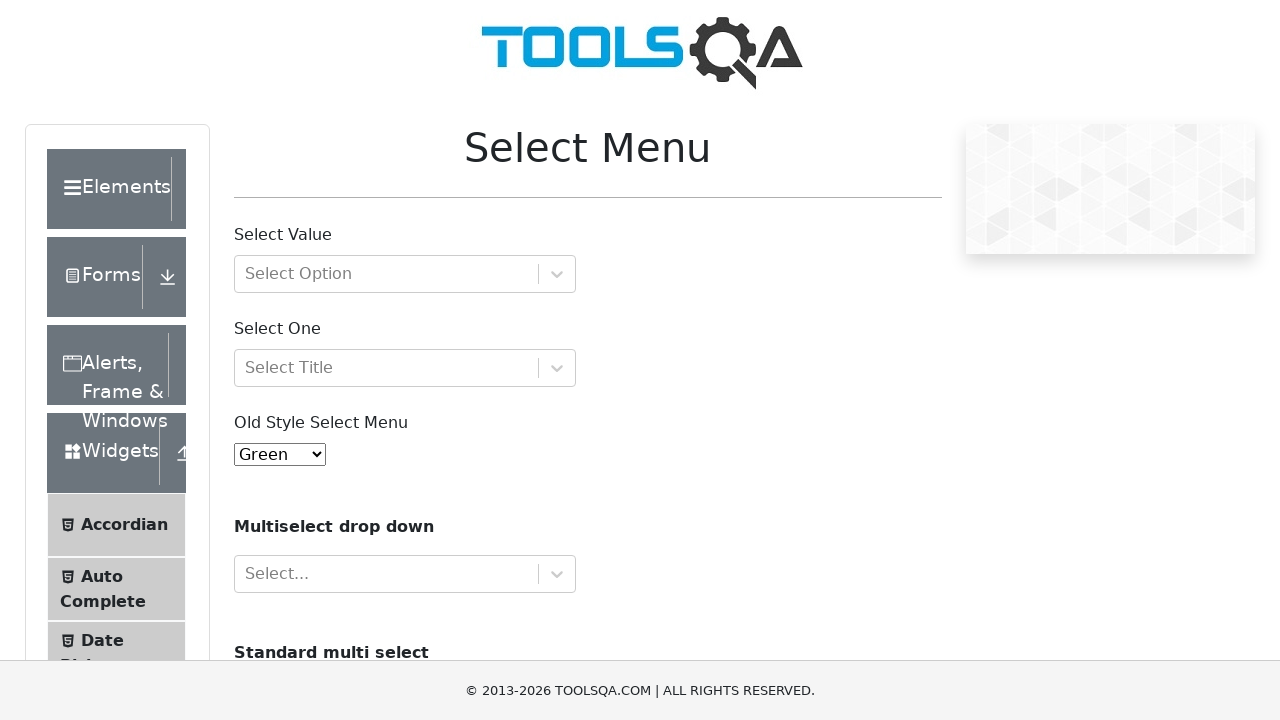

Waited 500ms after selection
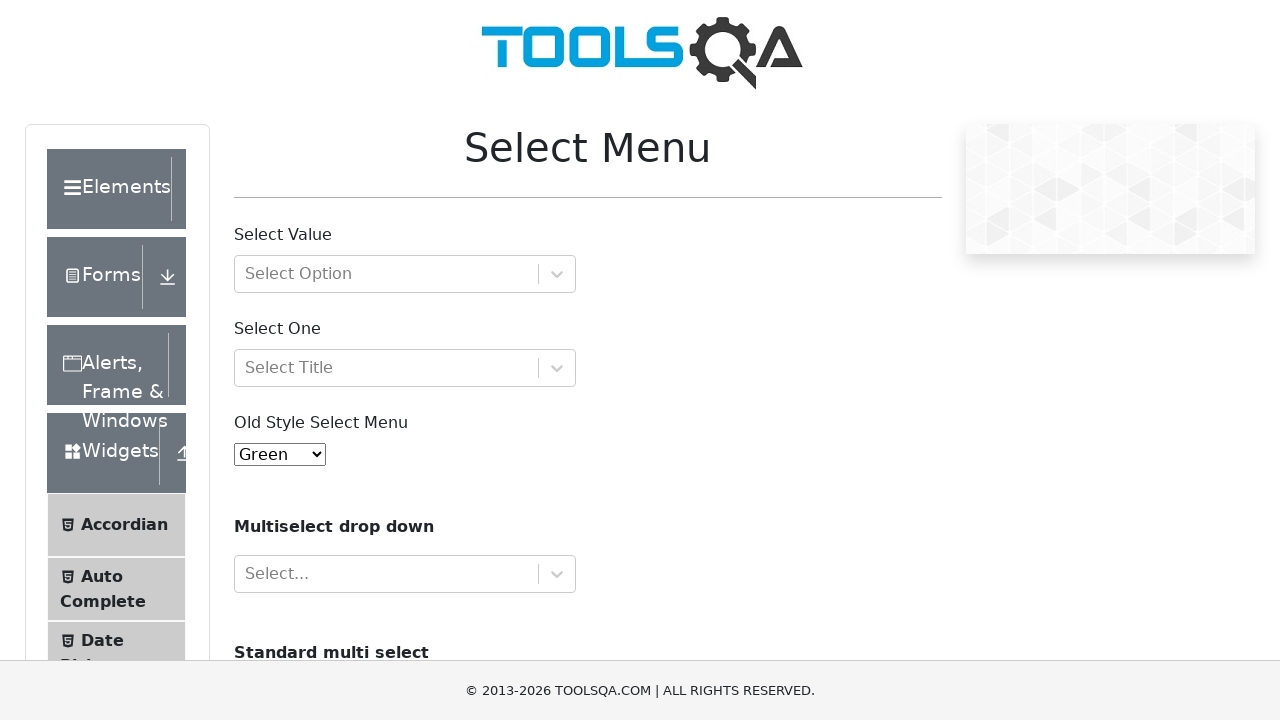

Selected dropdown option by value: '3' on #oldSelectMenu
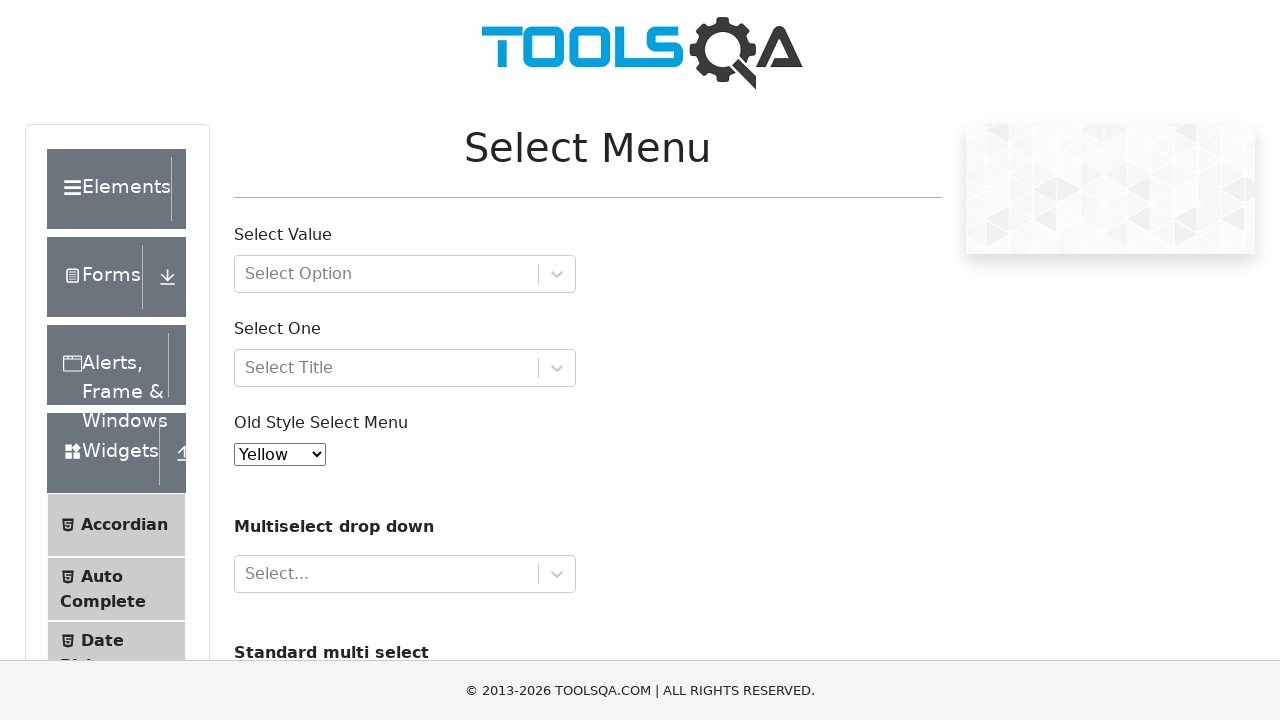

Waited 500ms after selection
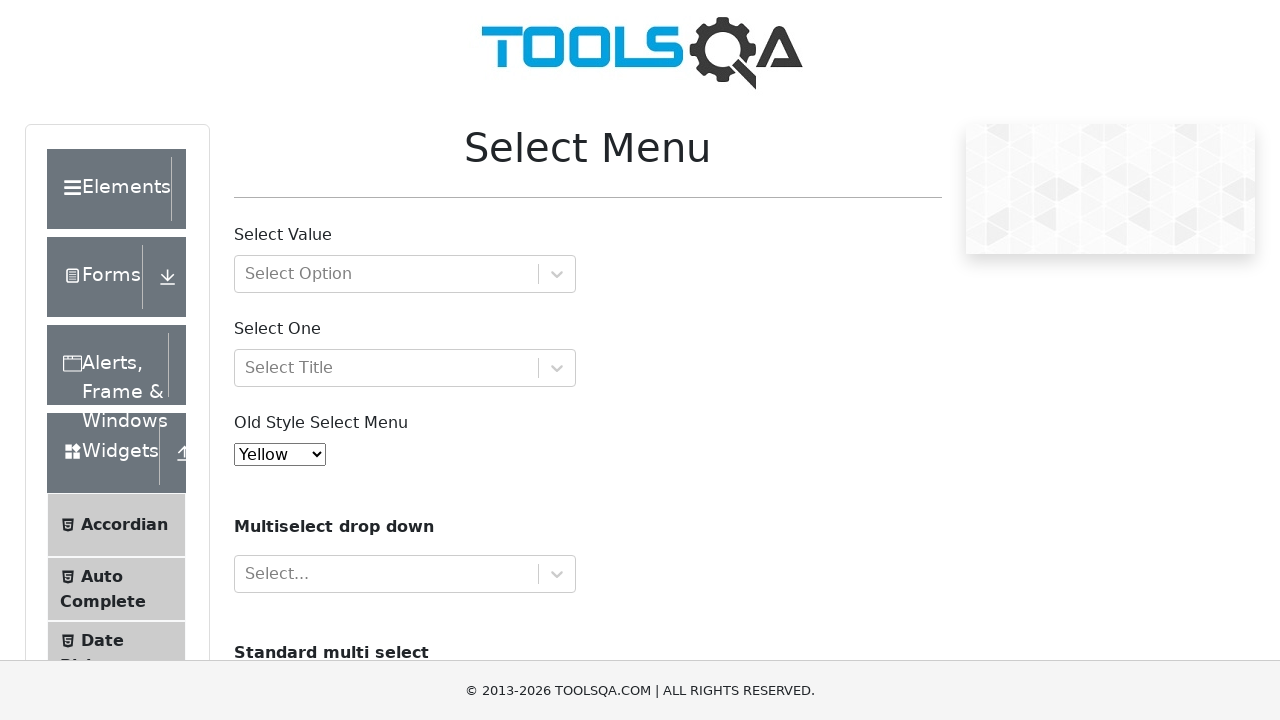

Selected dropdown option by value: '4' on #oldSelectMenu
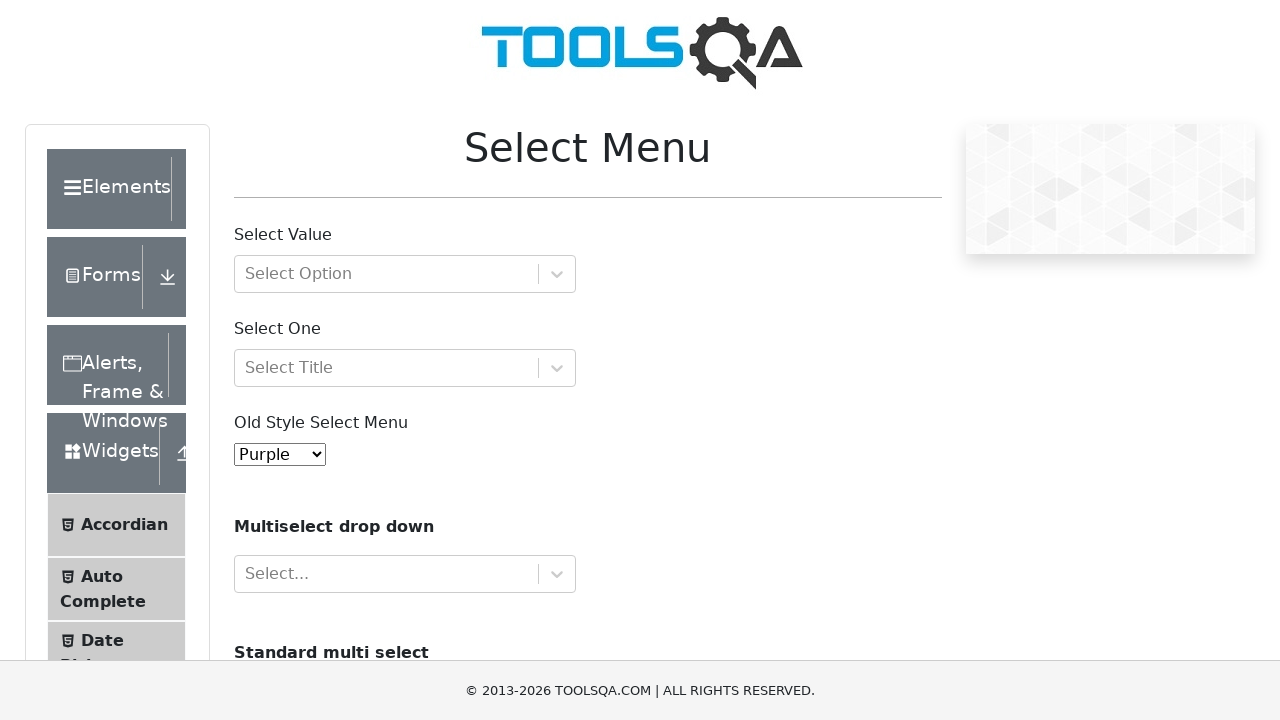

Waited 500ms after selection
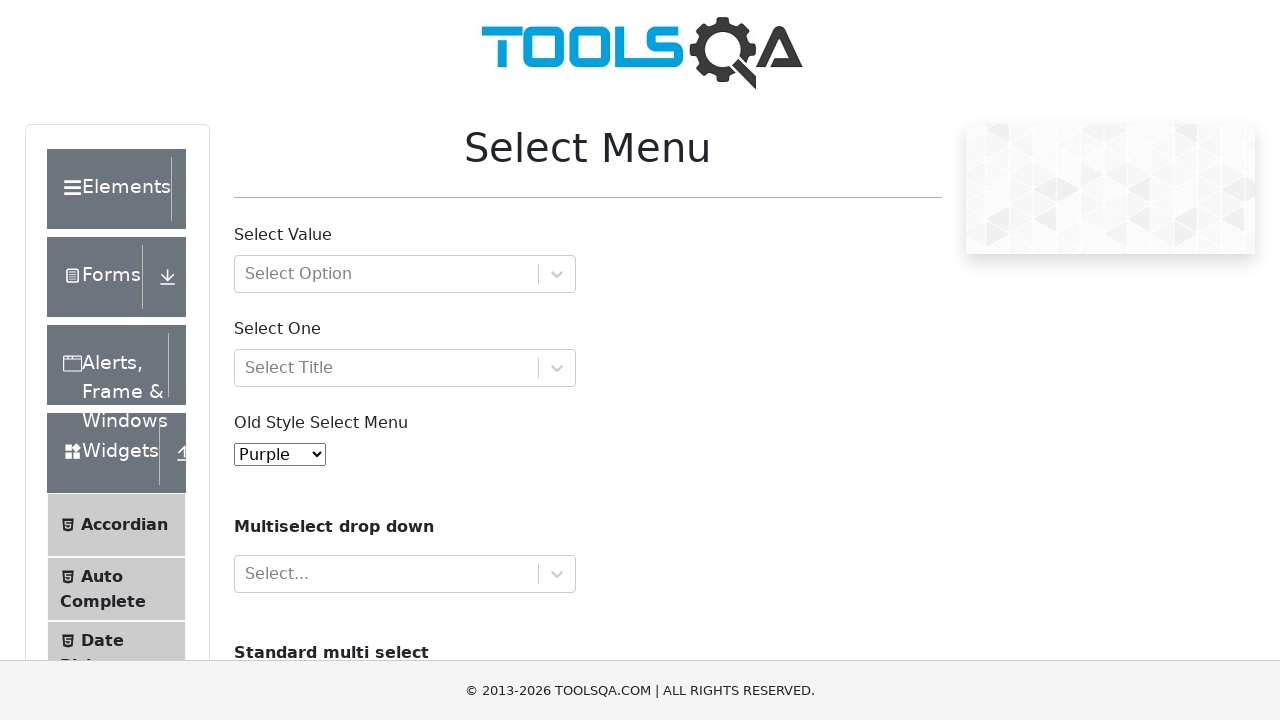

Selected dropdown option by value: '5' on #oldSelectMenu
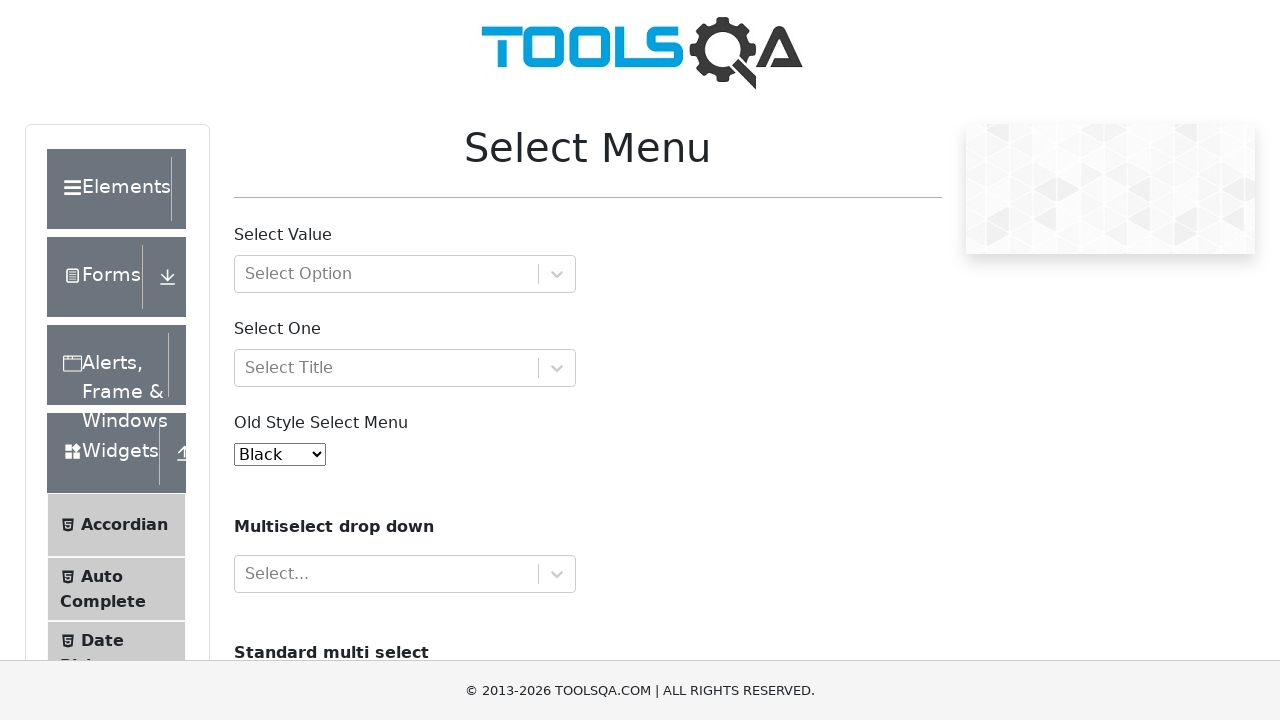

Waited 500ms after selection
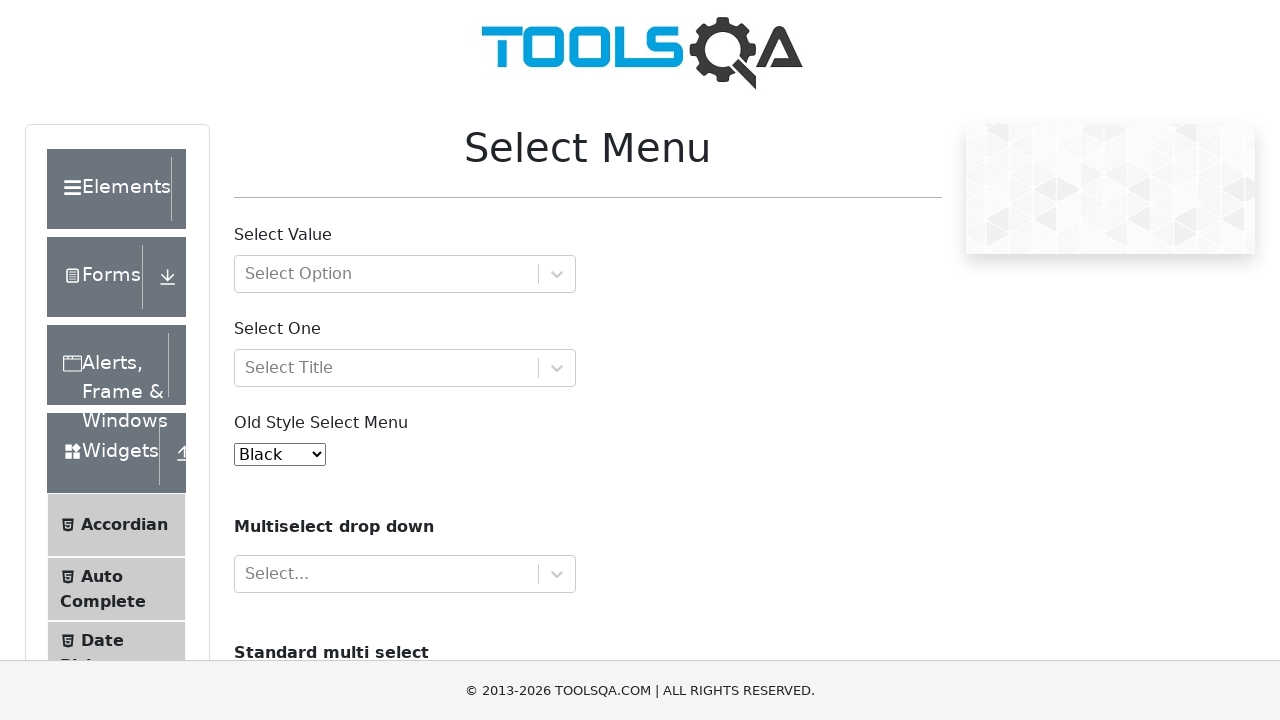

Selected dropdown option by value: '6' on #oldSelectMenu
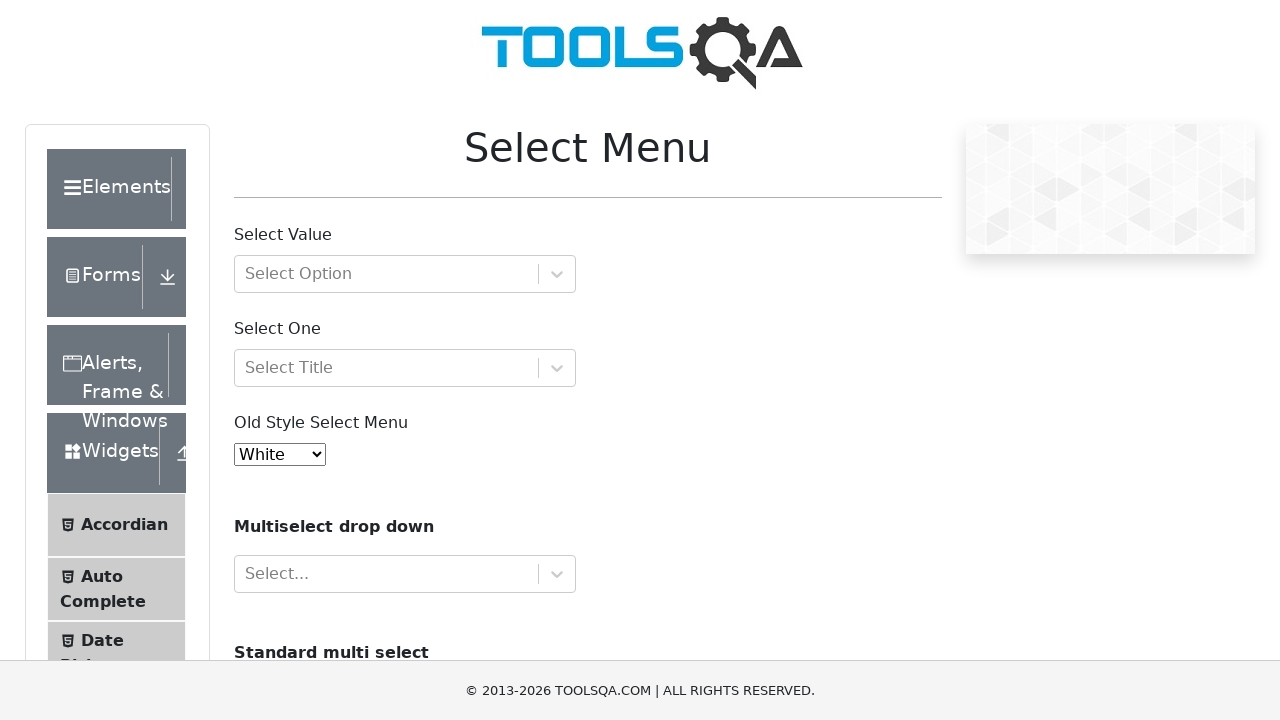

Waited 500ms after selection
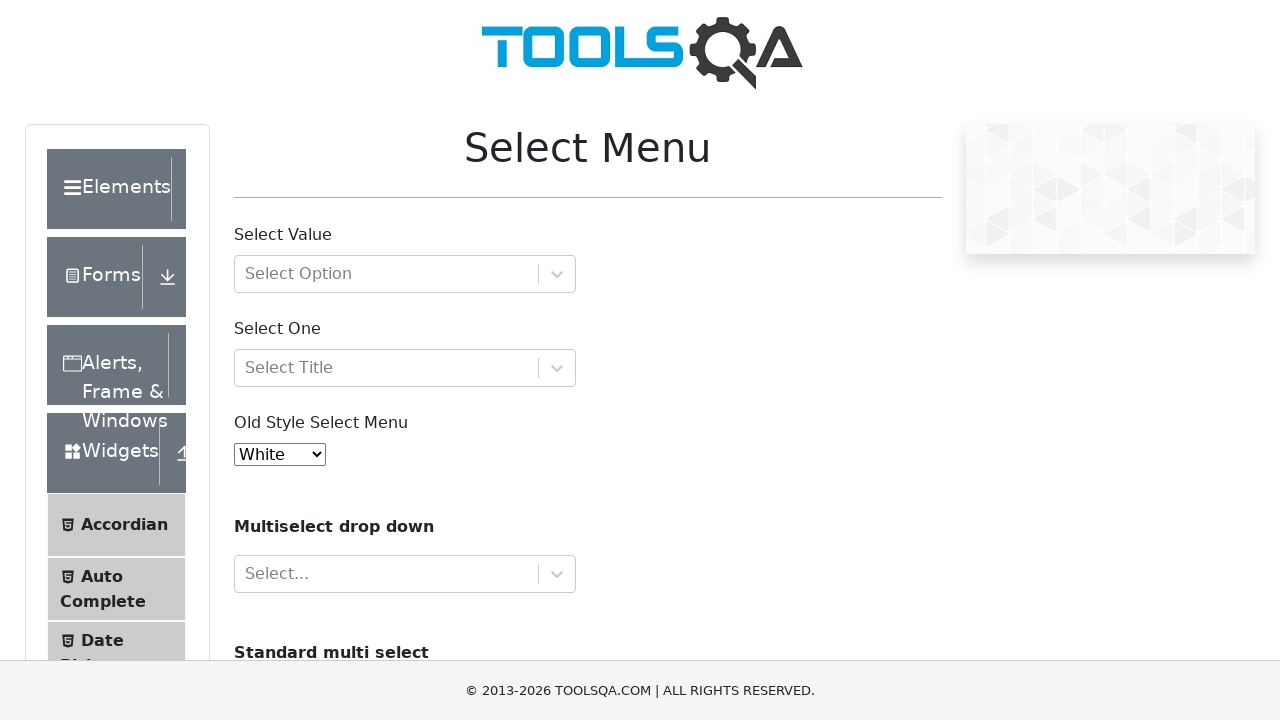

Selected dropdown option by value: '7' on #oldSelectMenu
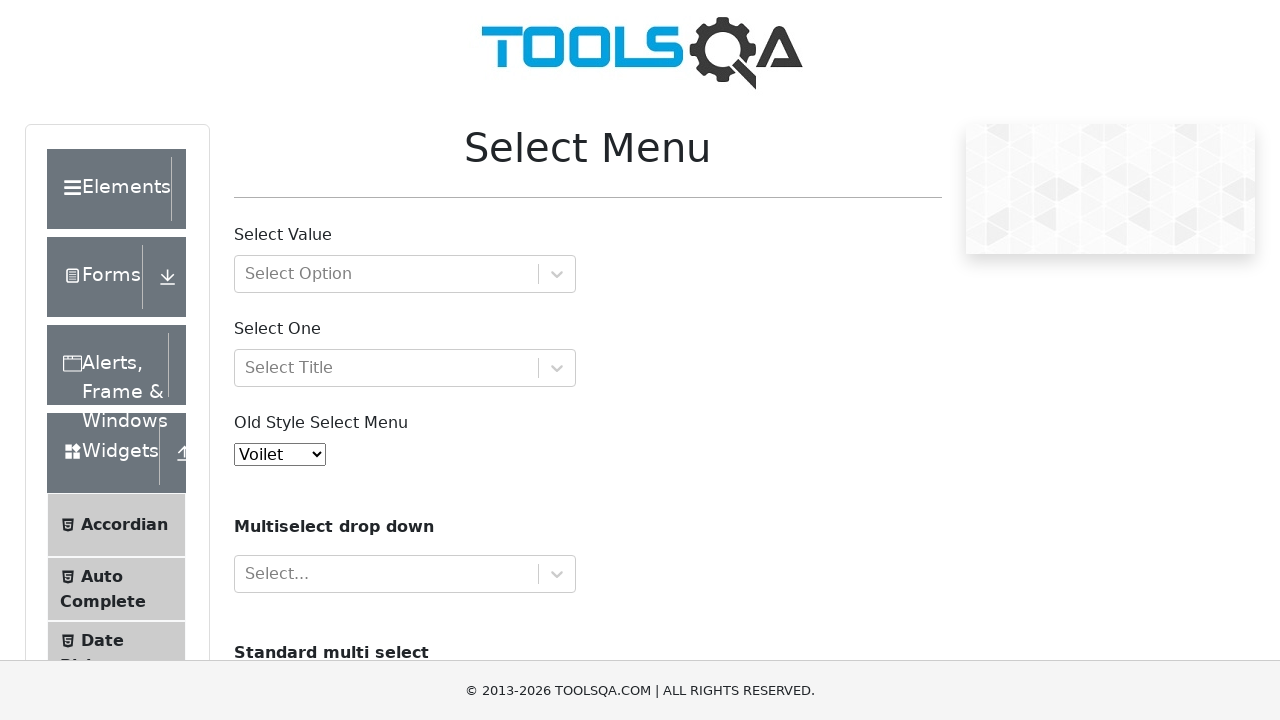

Waited 500ms after selection
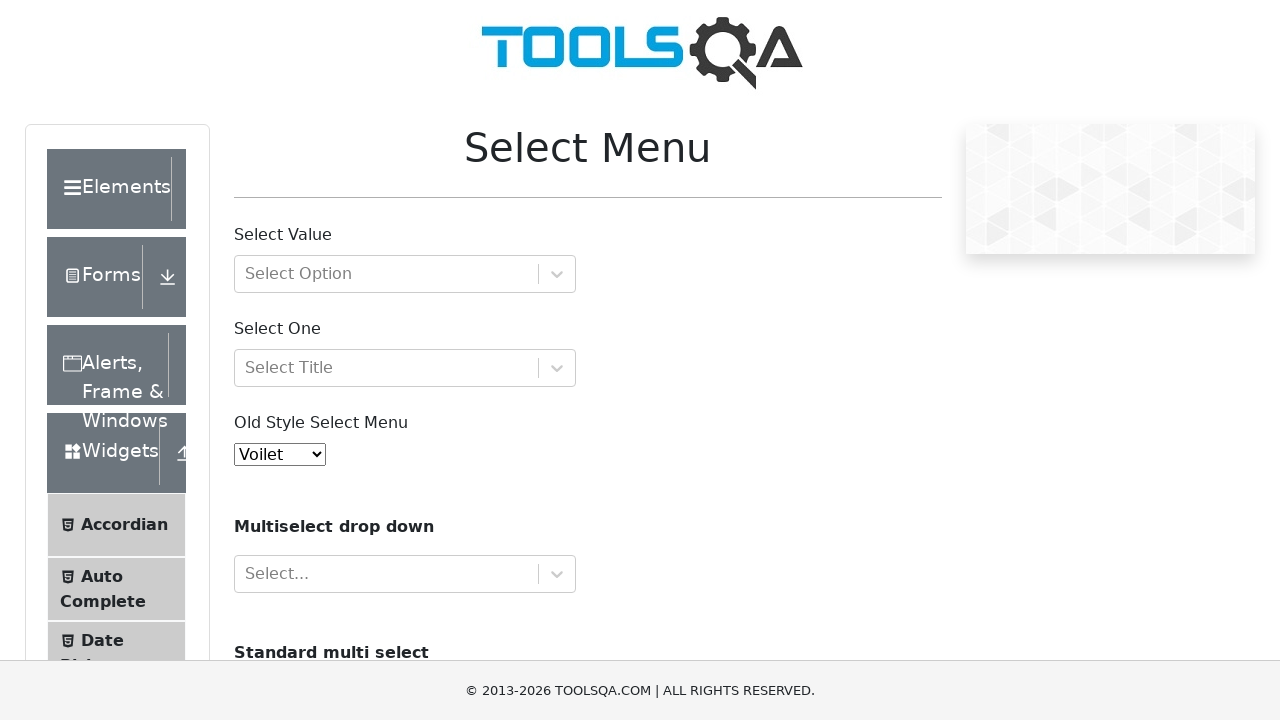

Selected dropdown option by value: '8' on #oldSelectMenu
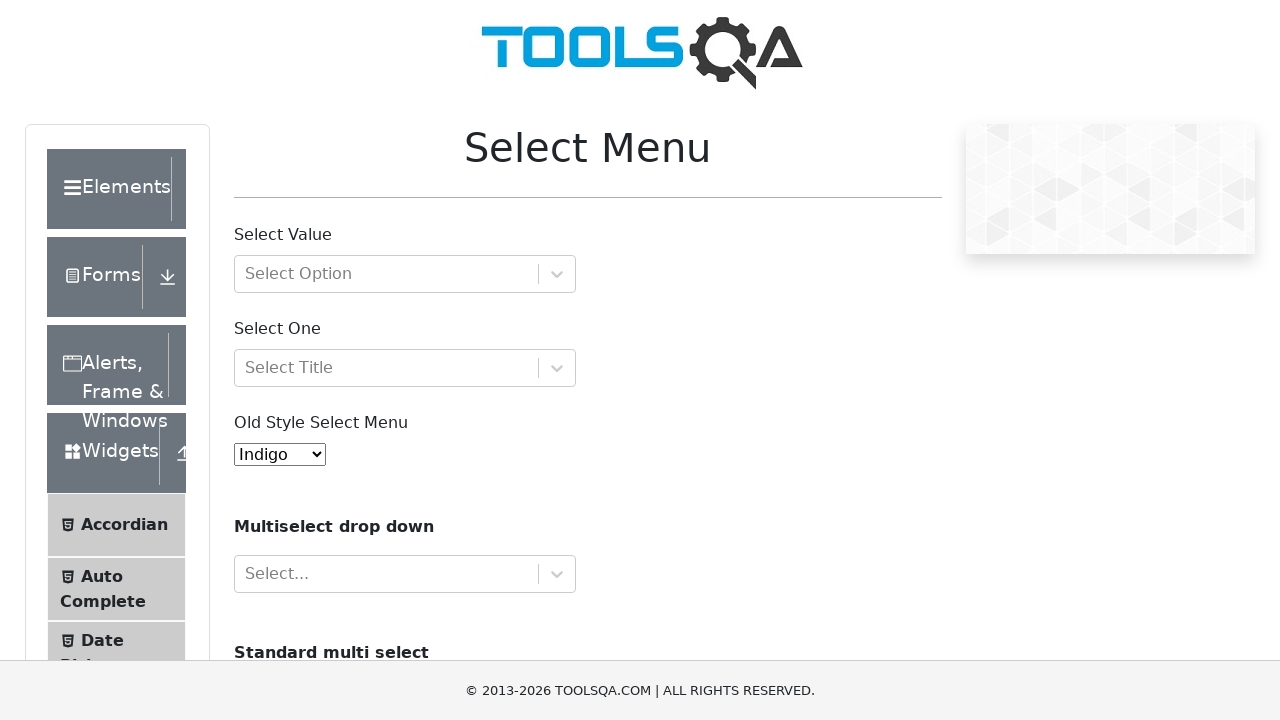

Waited 500ms after selection
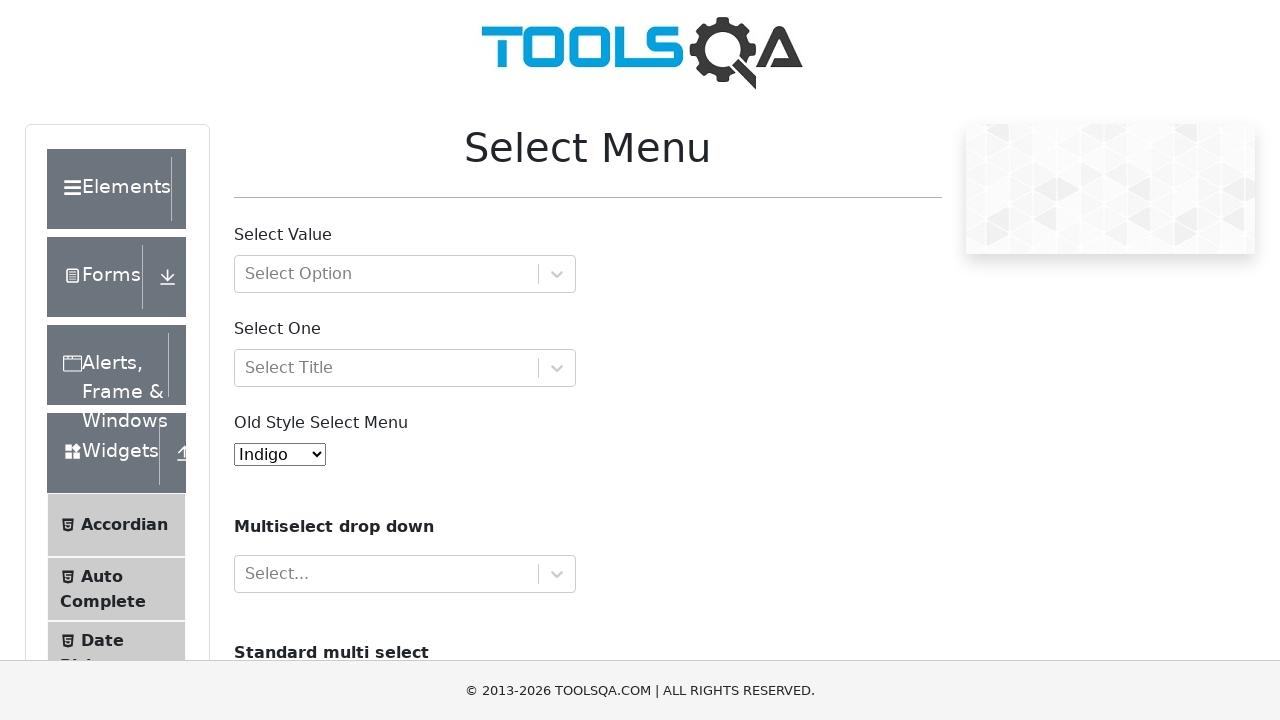

Selected dropdown option by value: '9' on #oldSelectMenu
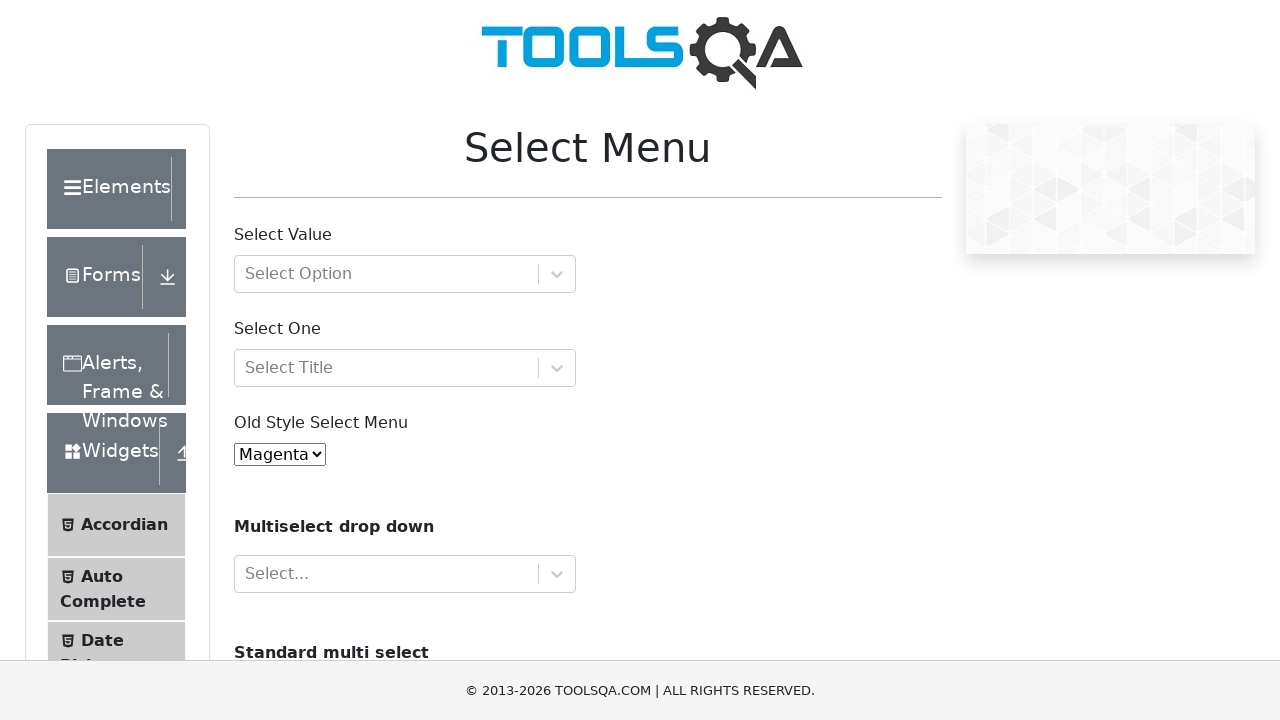

Waited 500ms after selection
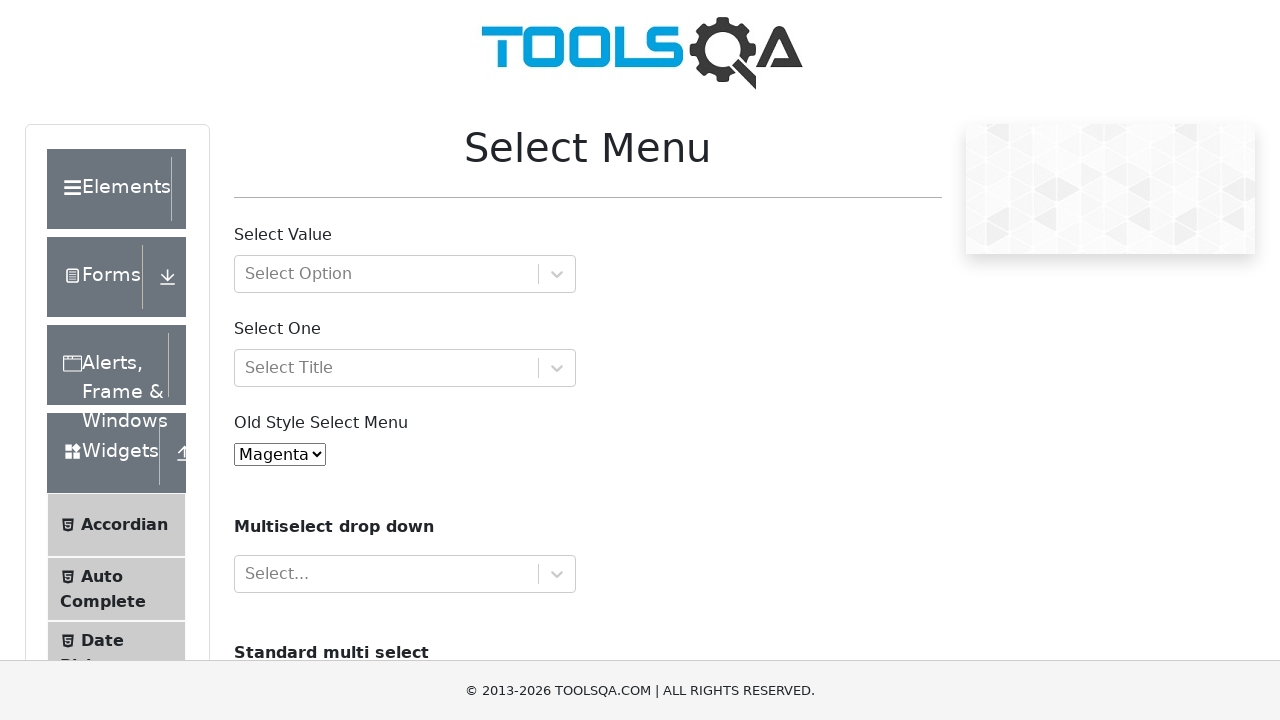

Selected dropdown option by value: '10' on #oldSelectMenu
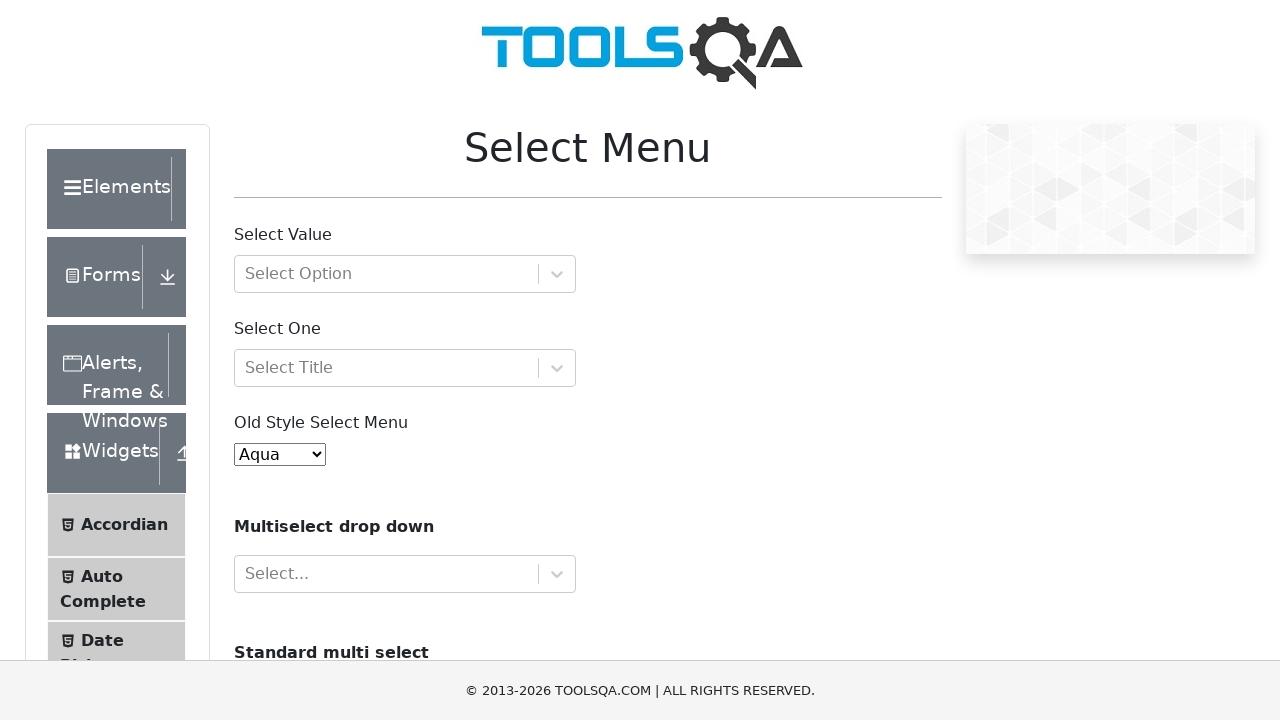

Waited 500ms after selection
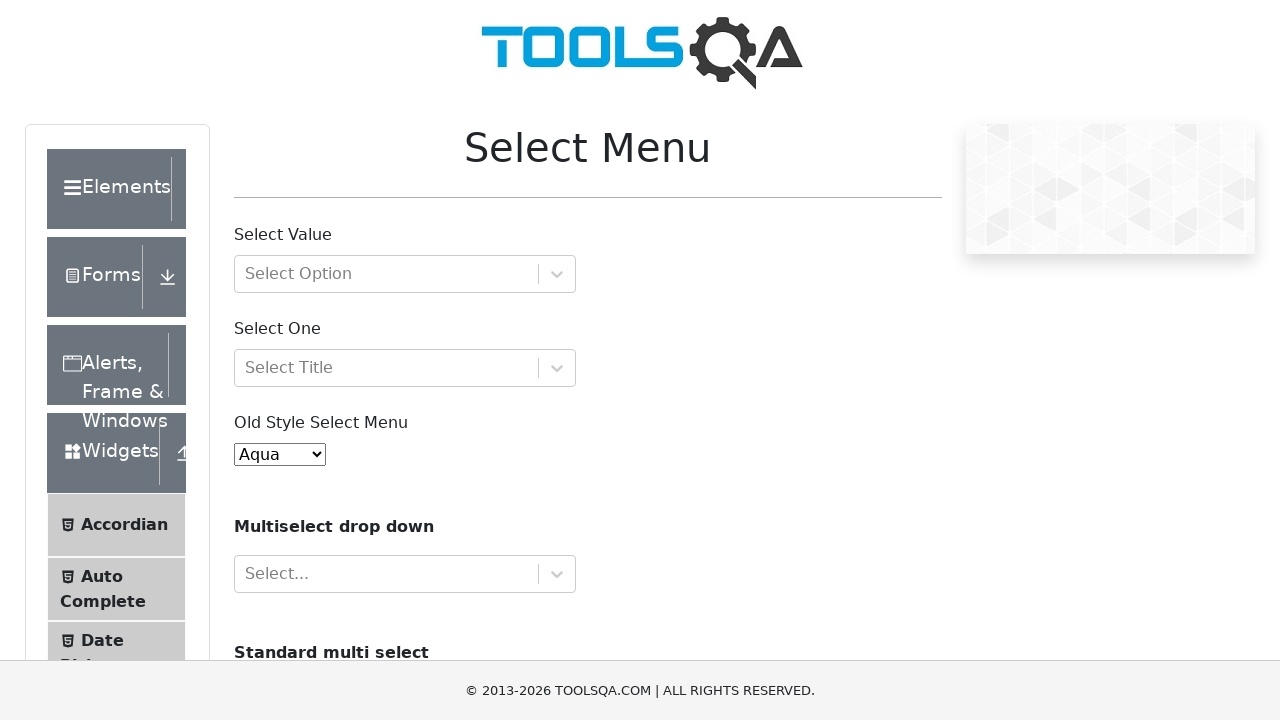

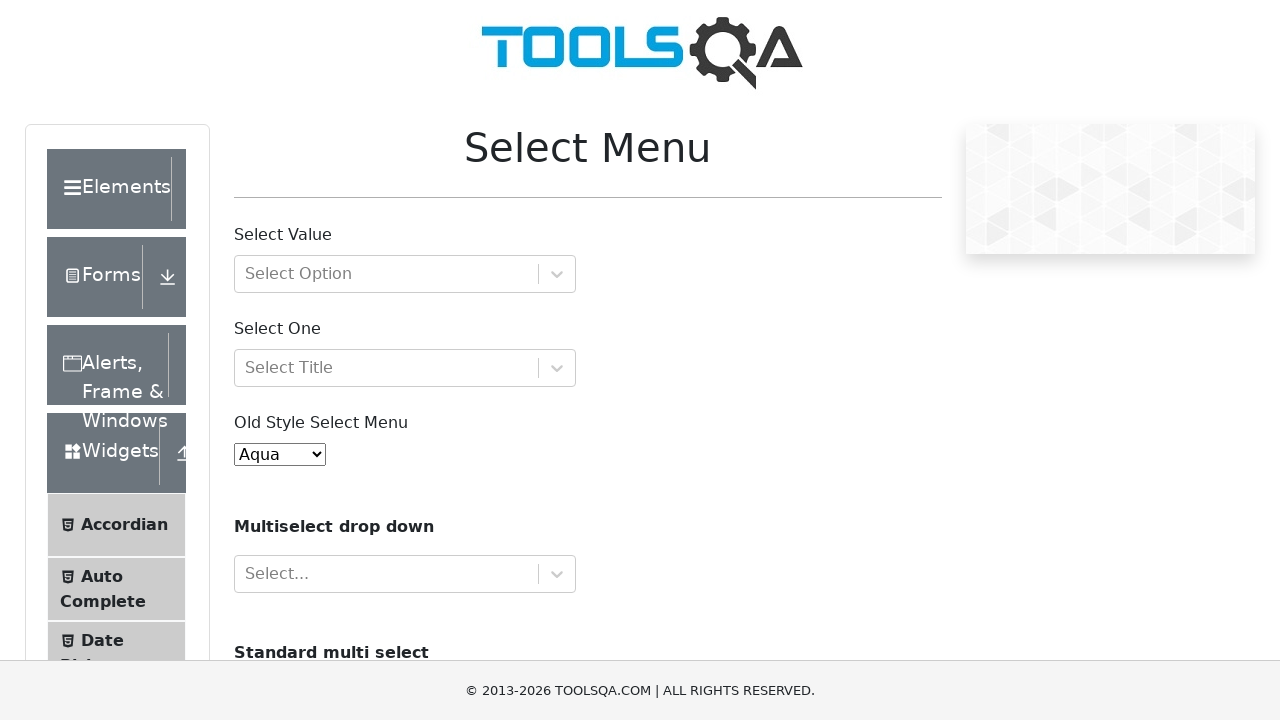